Completes a recycling questionnaire form by clicking radio buttons/checkboxes for questions 1-28, filling in text fields with numeric values, submitting the form, and handling an alert dialog

Starting URL: https://collaborative.ase.ro/recycle/

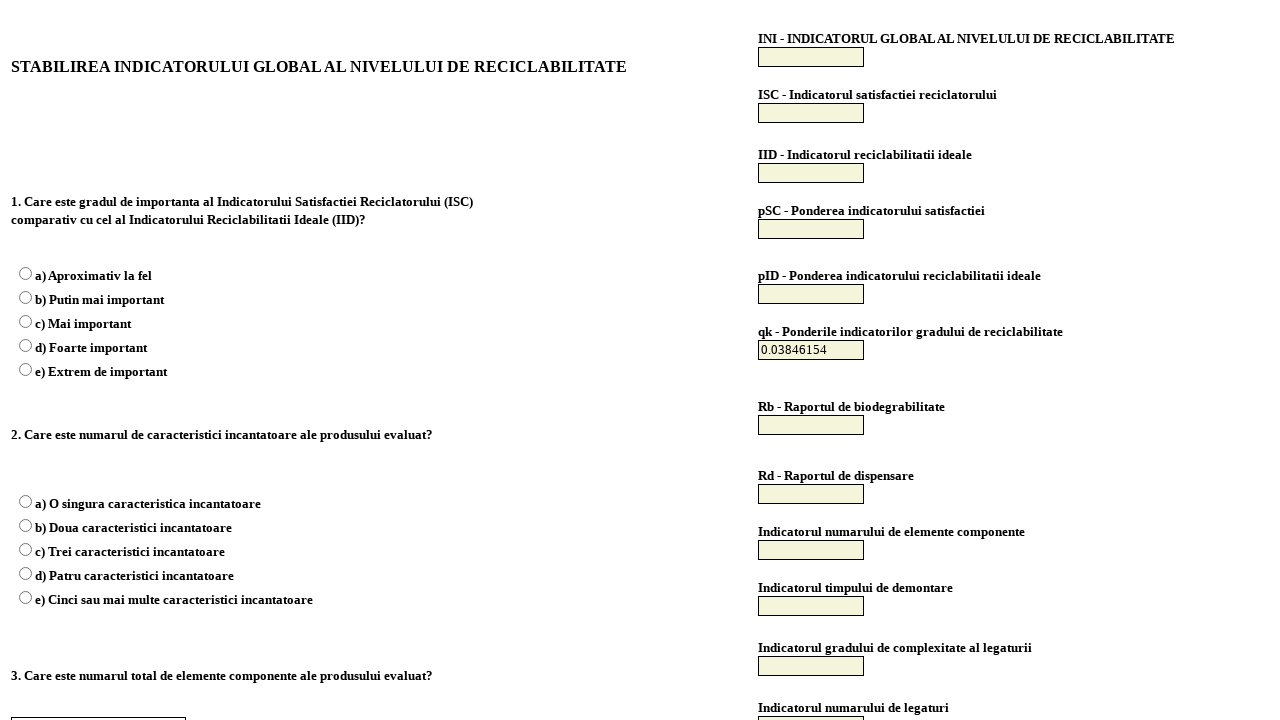

Clicked radio button/checkbox option for question 1 at (94, 276) on xpath=//table[@id='Q1']/tbody/tr/td/label
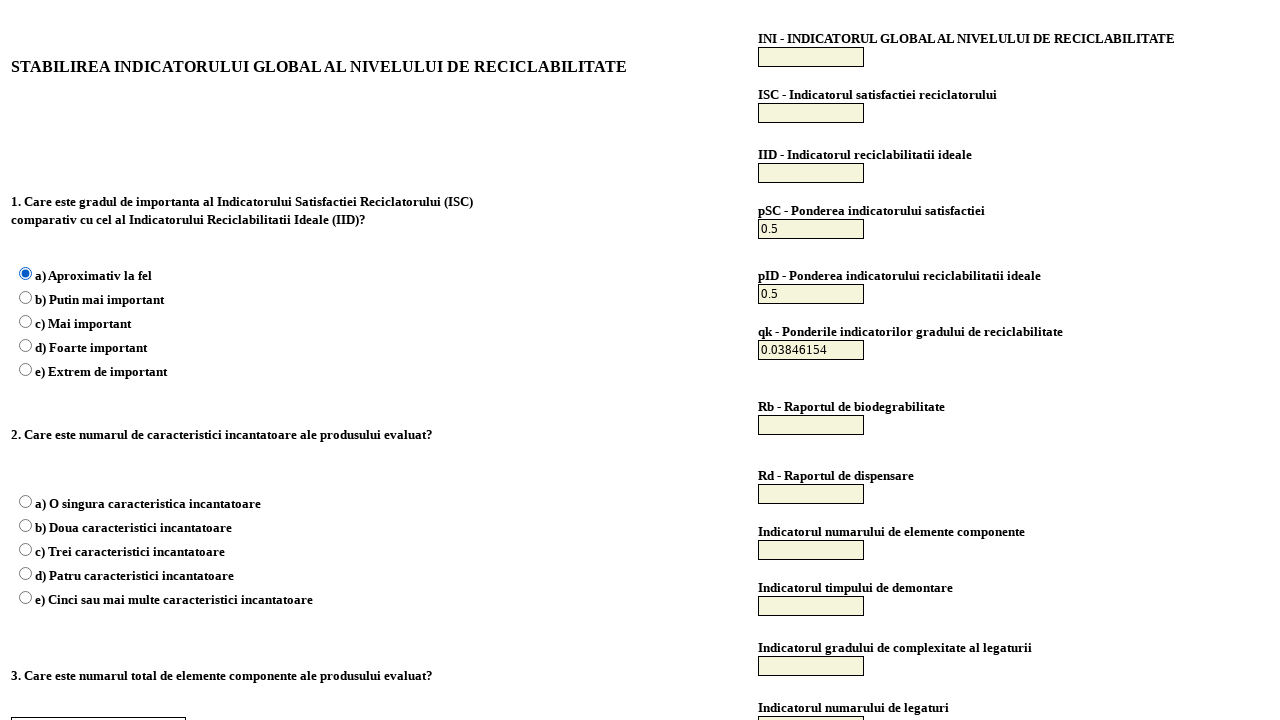

Clicked radio button/checkbox option for question 2 at (148, 504) on xpath=//table[@id='Q2']/tbody/tr/td/label
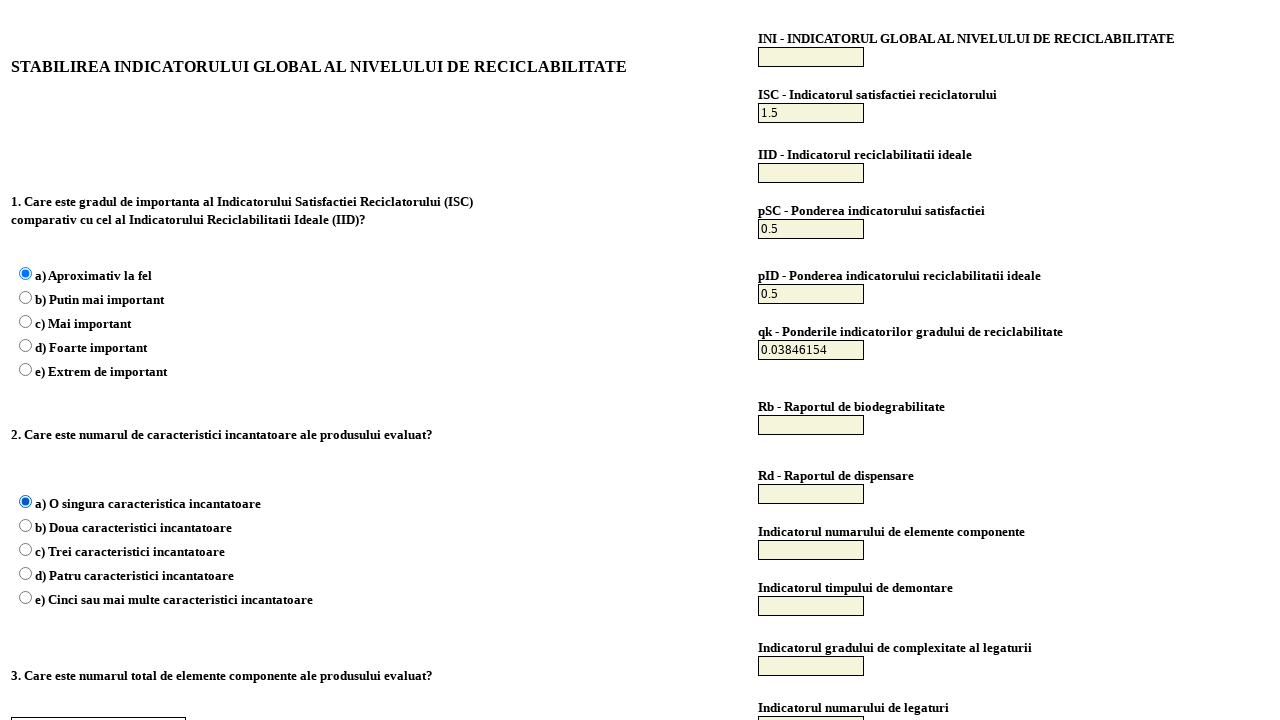

Filled text field for question 3 with value '12' on #tb_Q3
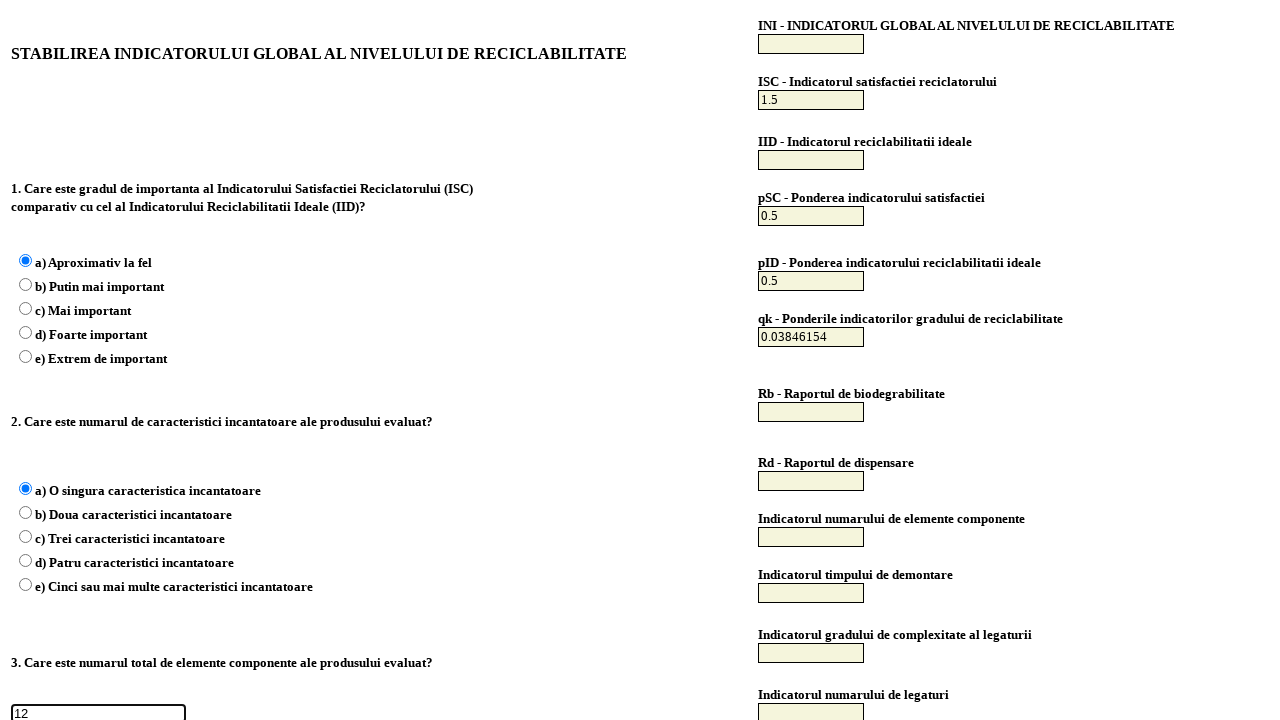

Cleared text field for question 4 on #tb_Q4
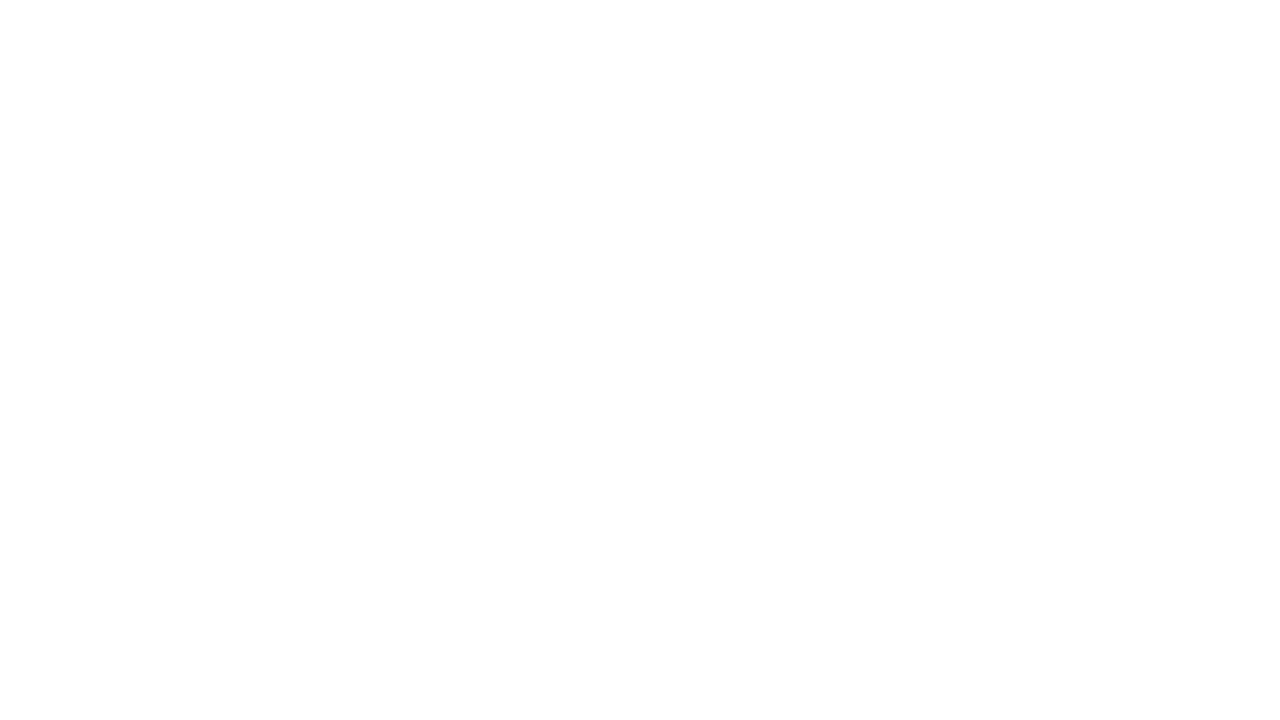

Clicked text field for question 4 at (98, 360) on #tb_Q4
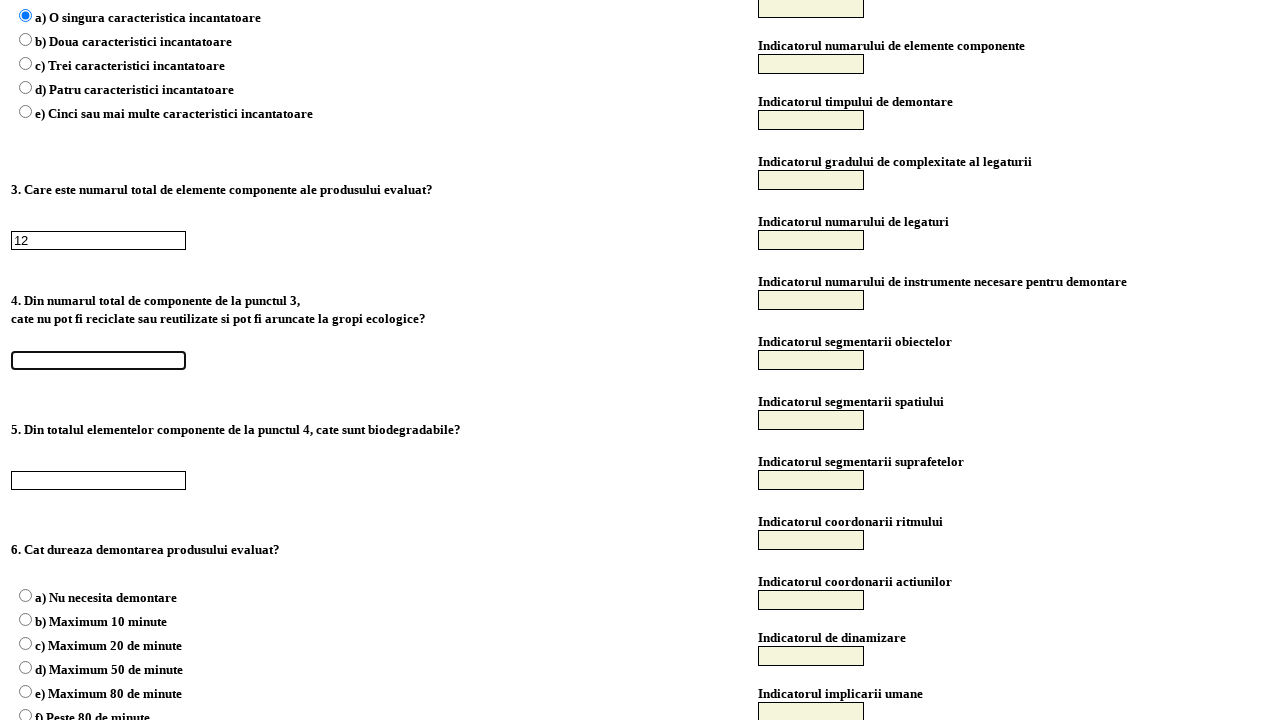

Filled text field for question 4 with value '6' on #tb_Q4
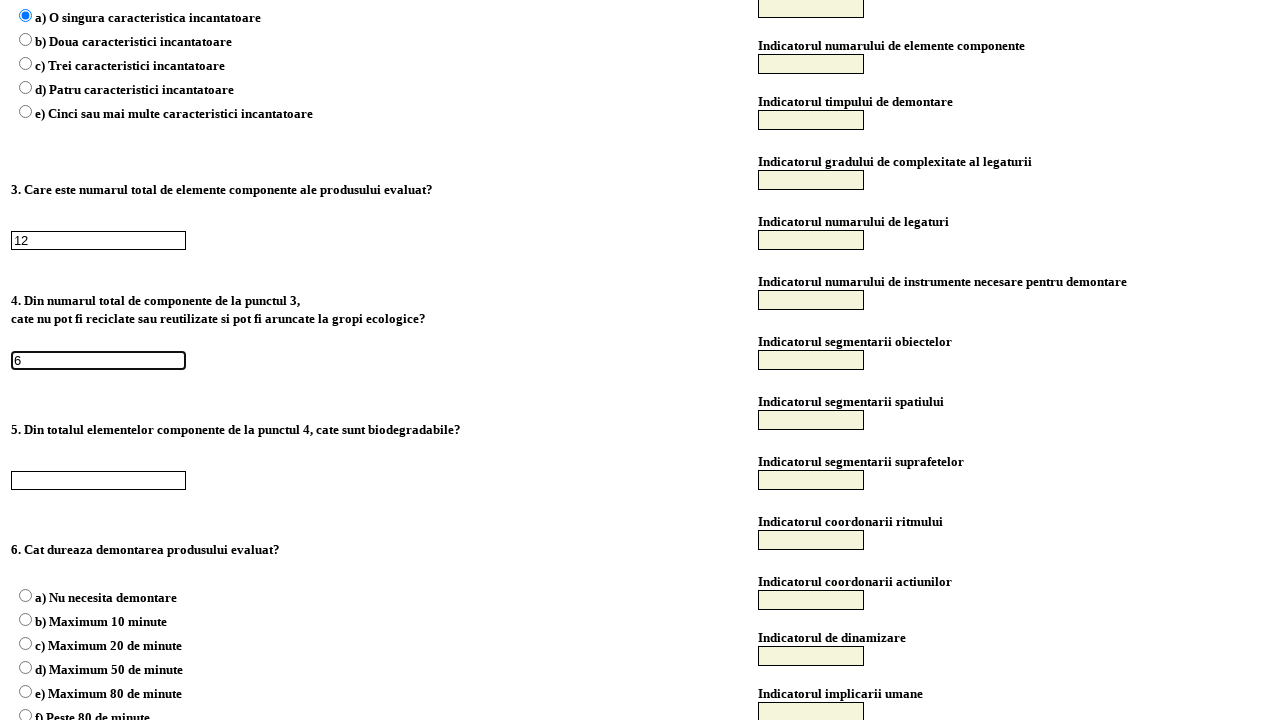

Cleared text field for question 5 on #tb_Q5
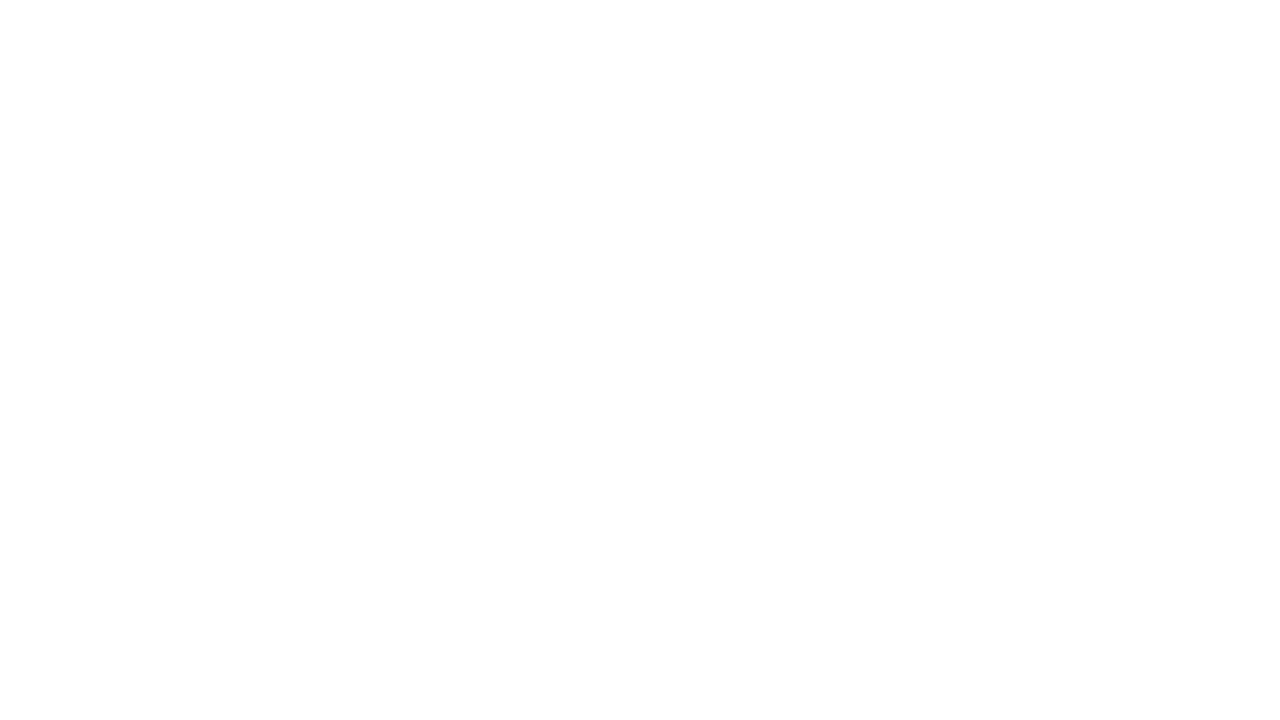

Clicked text field for question 5 at (98, 480) on #tb_Q5
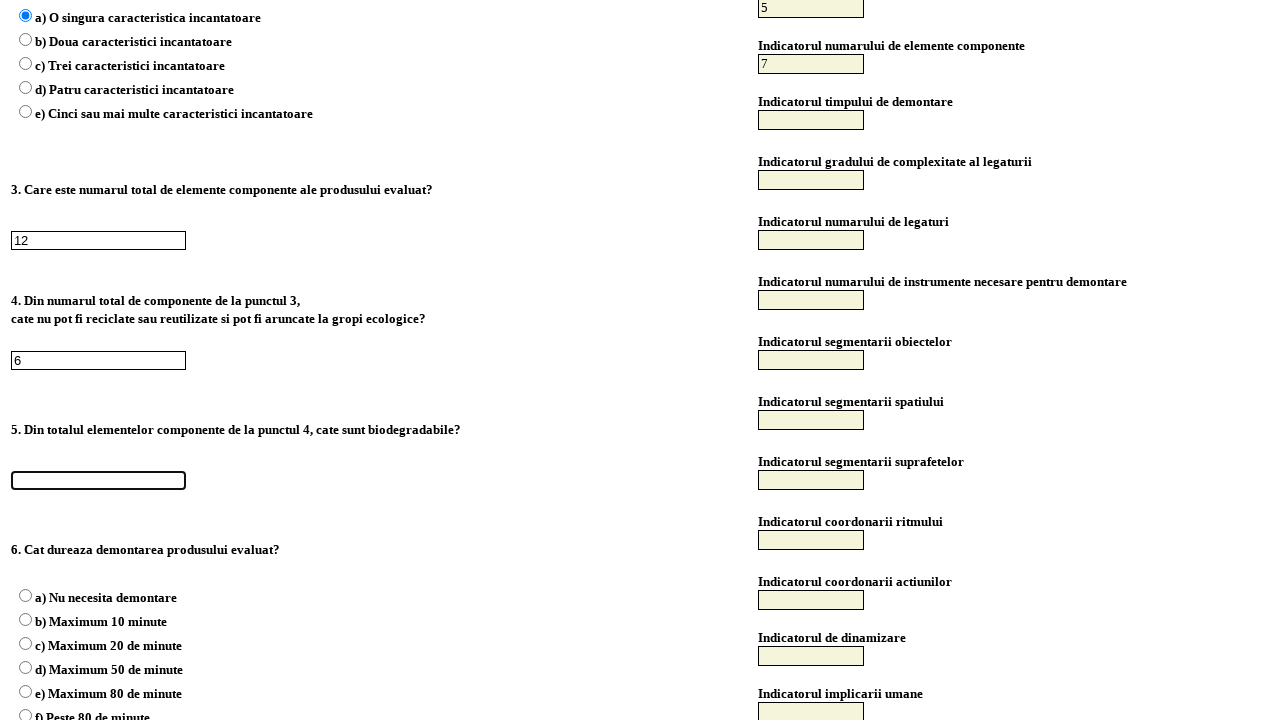

Filled text field for question 5 with value '3' on #tb_Q5
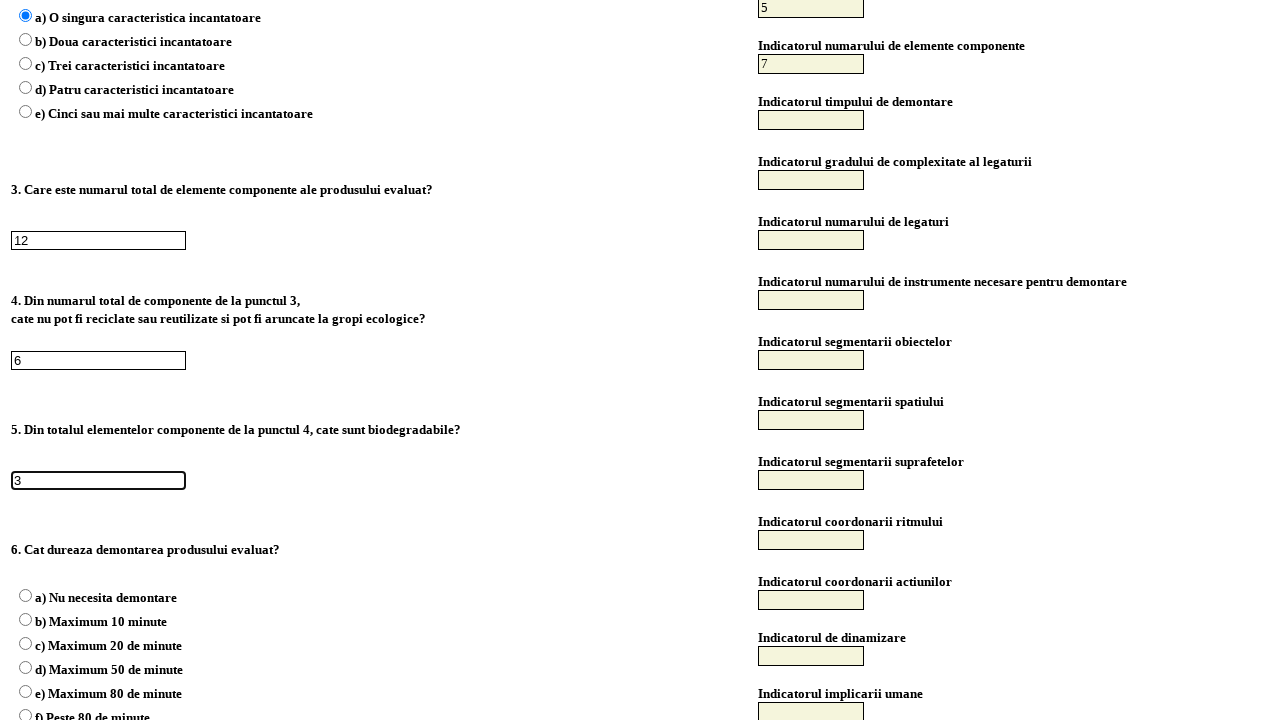

Clicked radio button/checkbox option for question 6 at (106, 598) on xpath=//table[@id='Q6']/tbody/tr/td/label
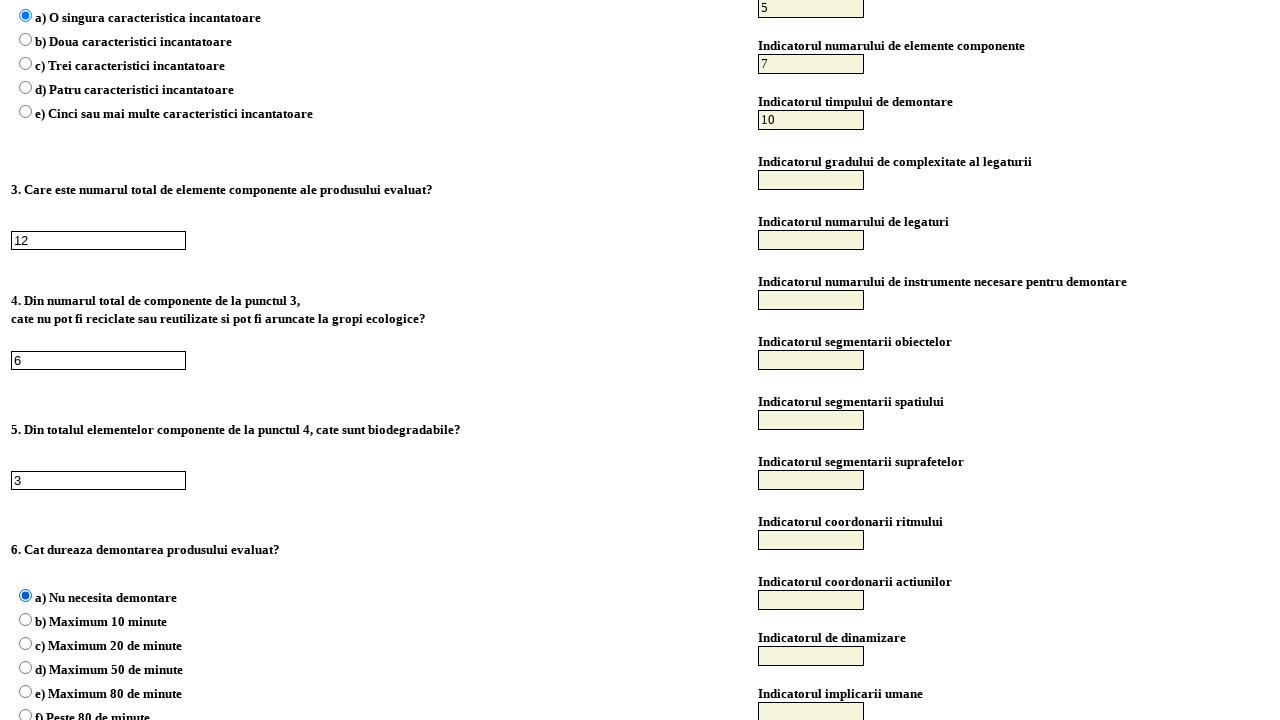

Clicked radio button/checkbox option for question 7 at (306, 360) on xpath=//table[@id='Q7']/tbody/tr/td/label
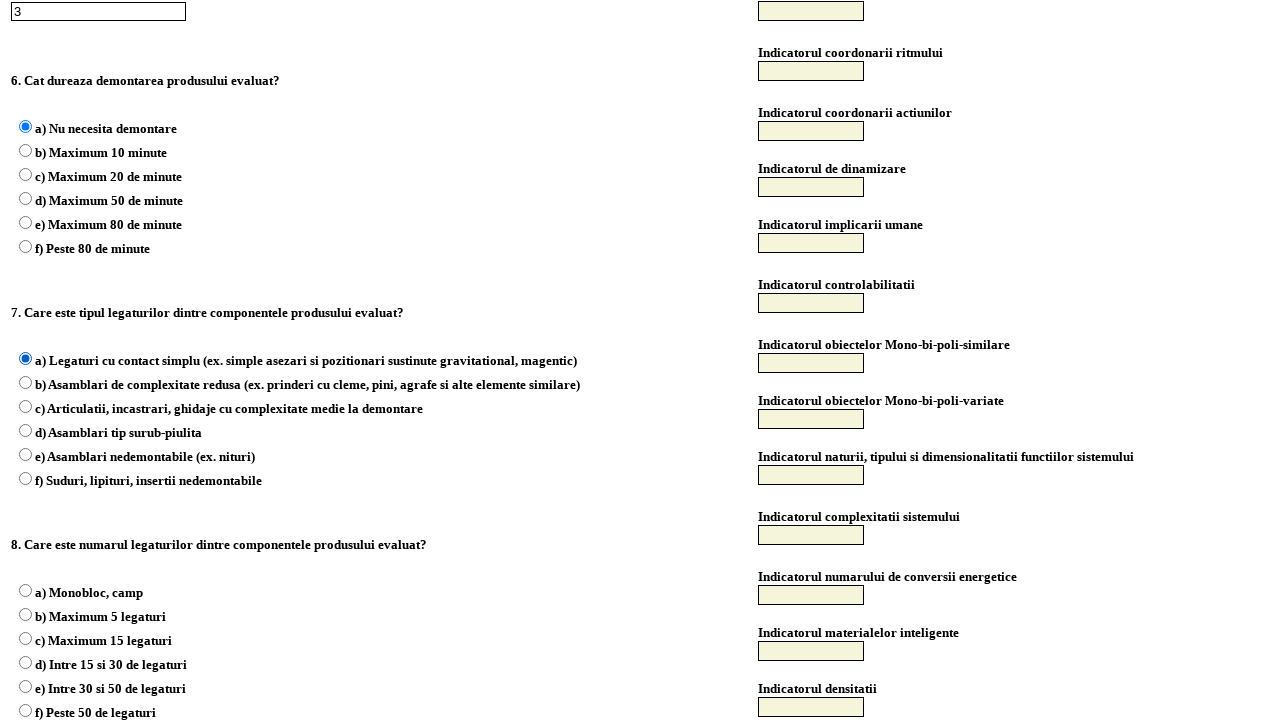

Clicked radio button/checkbox option for question 8 at (89, 592) on xpath=//table[@id='Q8']/tbody/tr/td/label
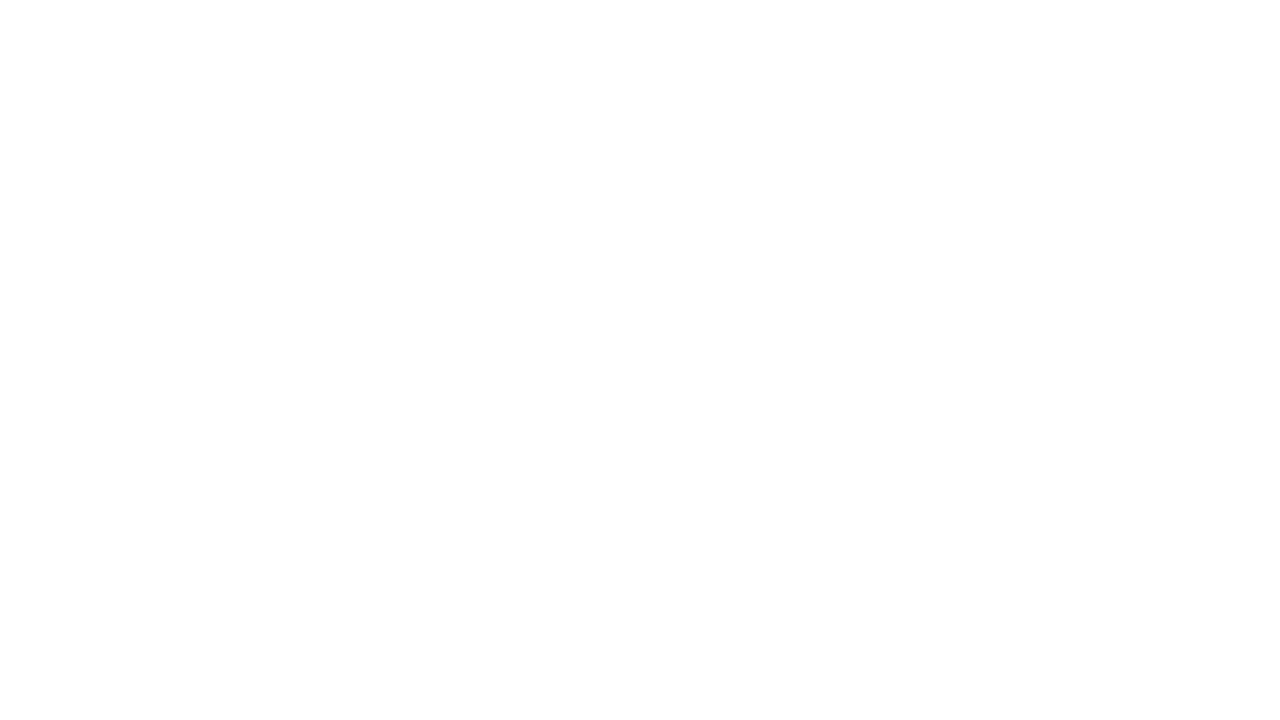

Clicked radio button/checkbox option for question 9 at (106, 360) on xpath=//table[@id='Q9']/tbody/tr/td/label
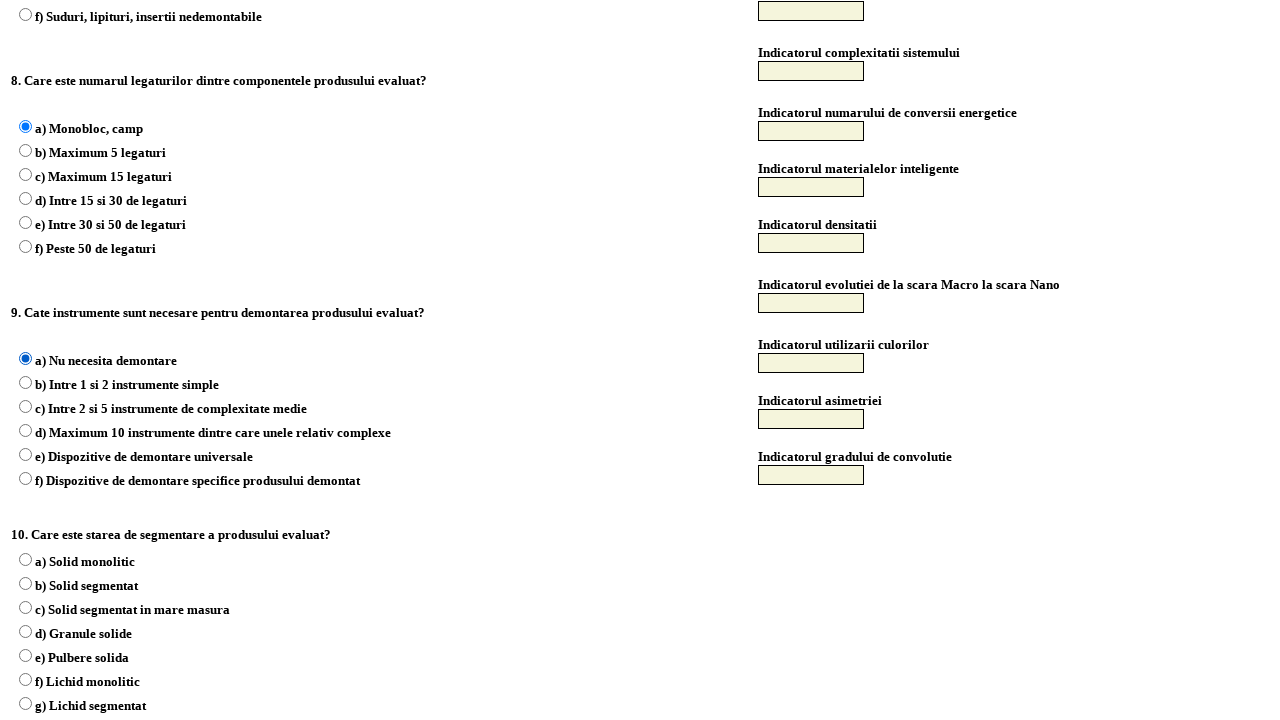

Clicked radio button/checkbox option for question 10 at (85, 562) on xpath=//table[@id='Q10']/tbody/tr/td/label
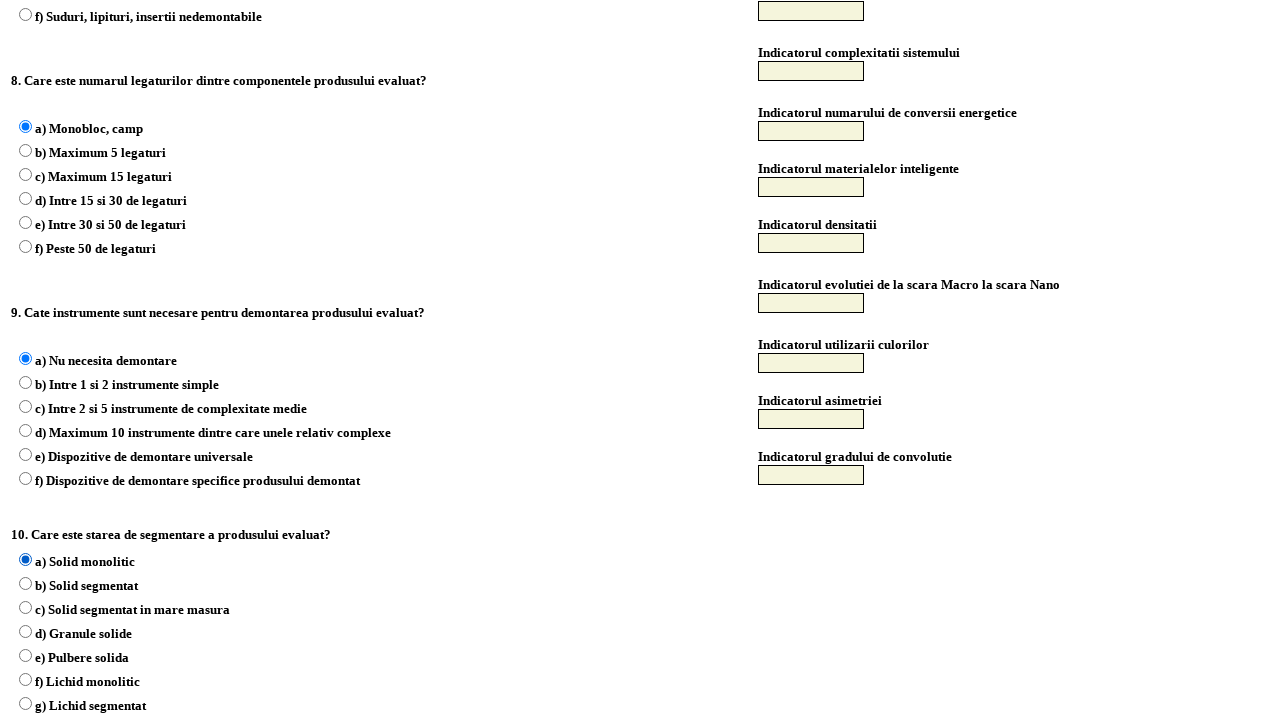

Clicked radio button/checkbox option for question 11 at (56, 360) on xpath=//table[@id='Q11']/tbody/tr/td/label
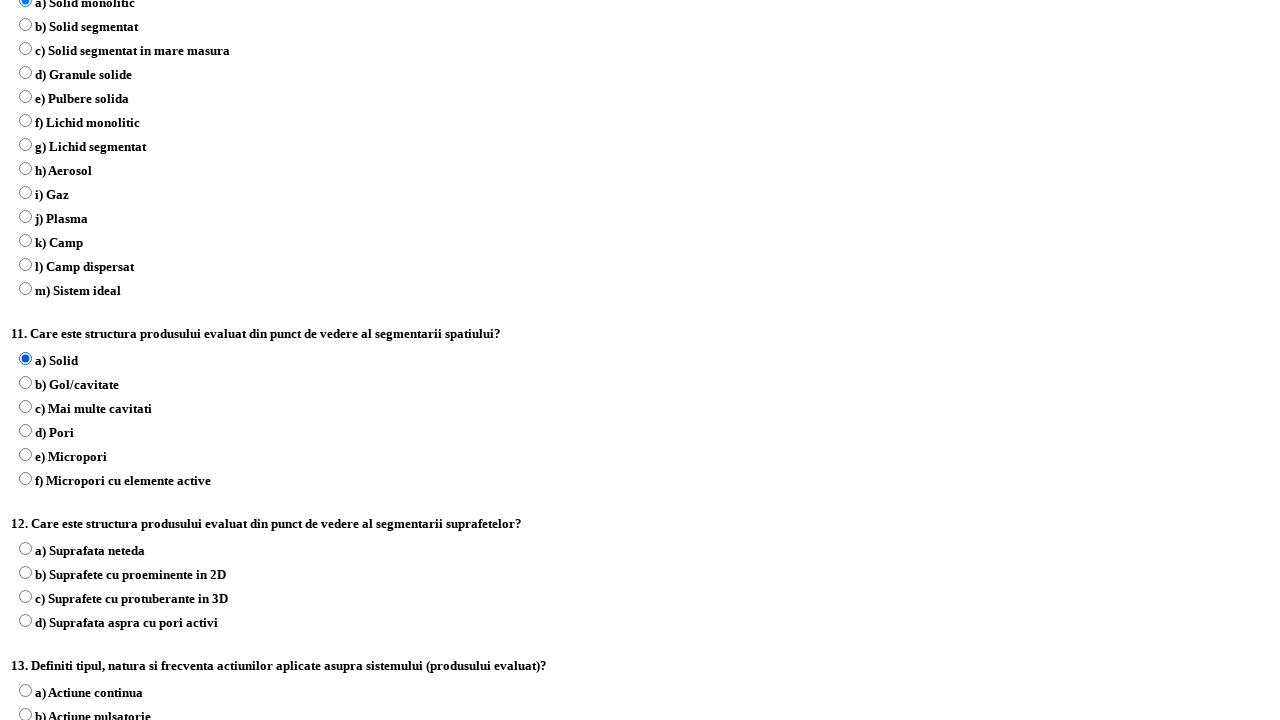

Clicked radio button/checkbox option for question 12 at (90, 550) on xpath=//table[@id='Q12']/tbody/tr/td/label
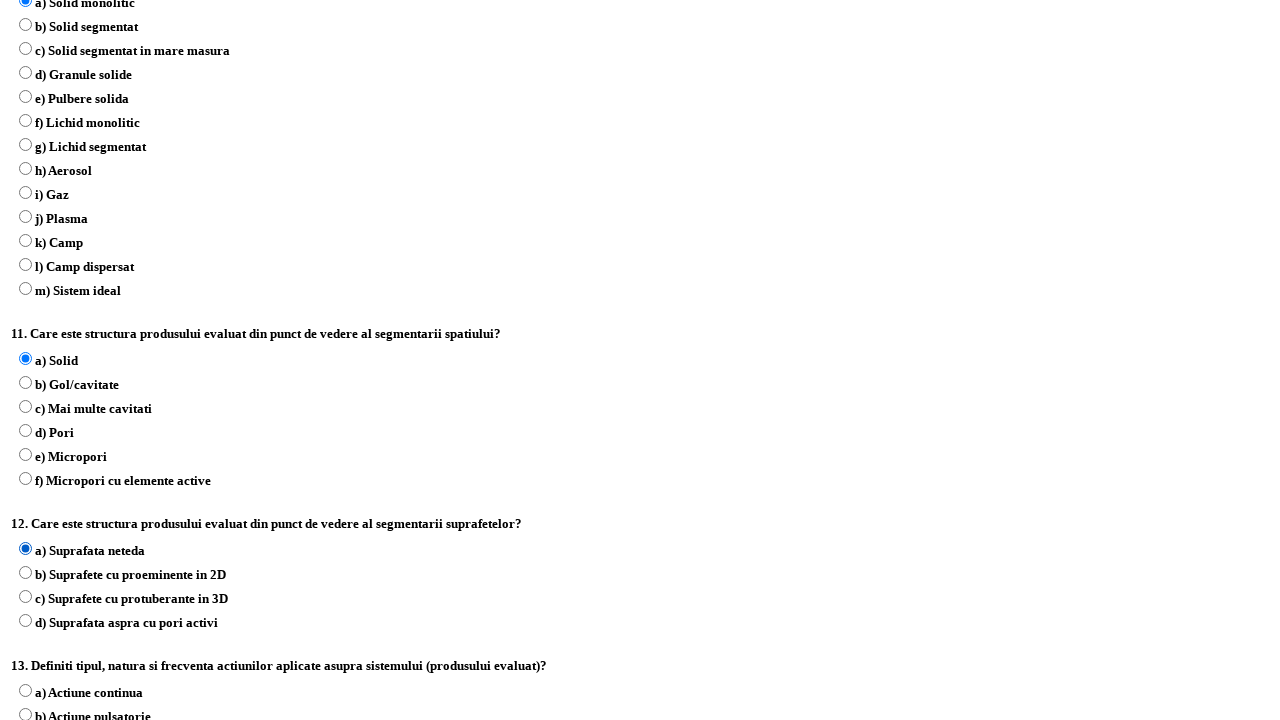

Clicked radio button/checkbox option for question 13 at (89, 692) on xpath=//table[@id='Q13']/tbody/tr/td/label
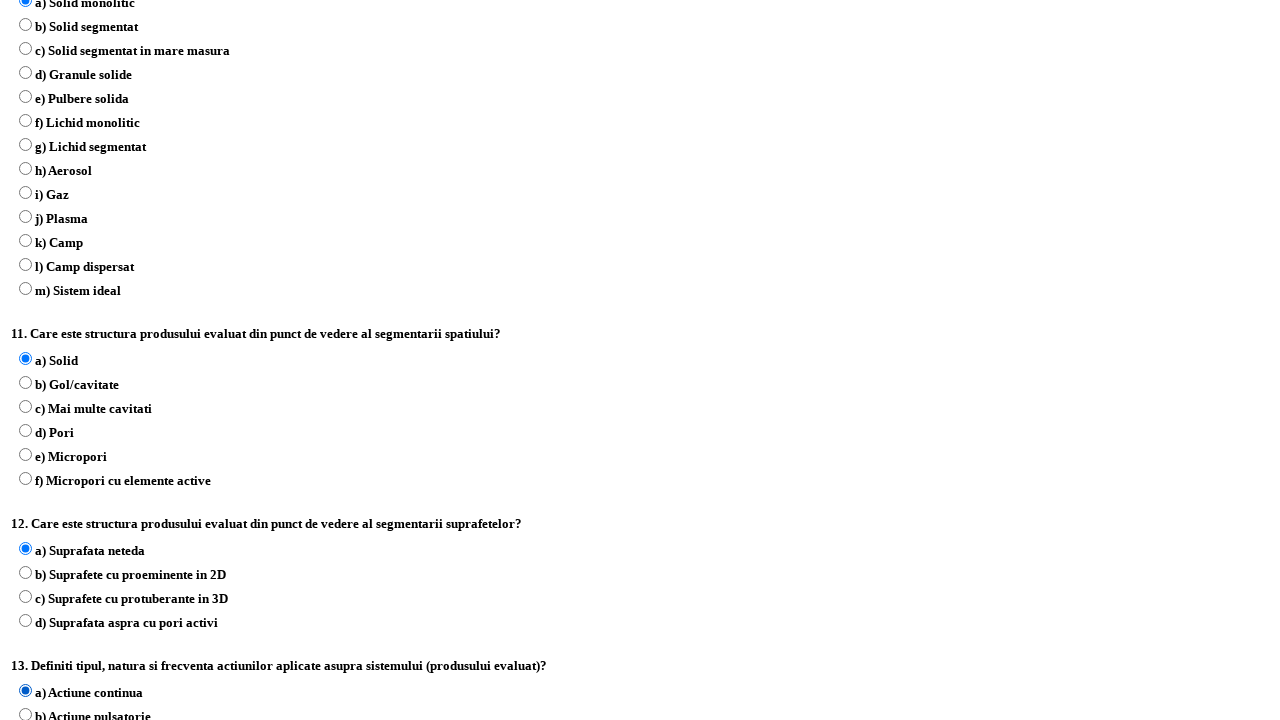

Clicked radio button/checkbox option for question 14 at (102, 360) on xpath=//table[@id='Q14']/tbody/tr/td/label
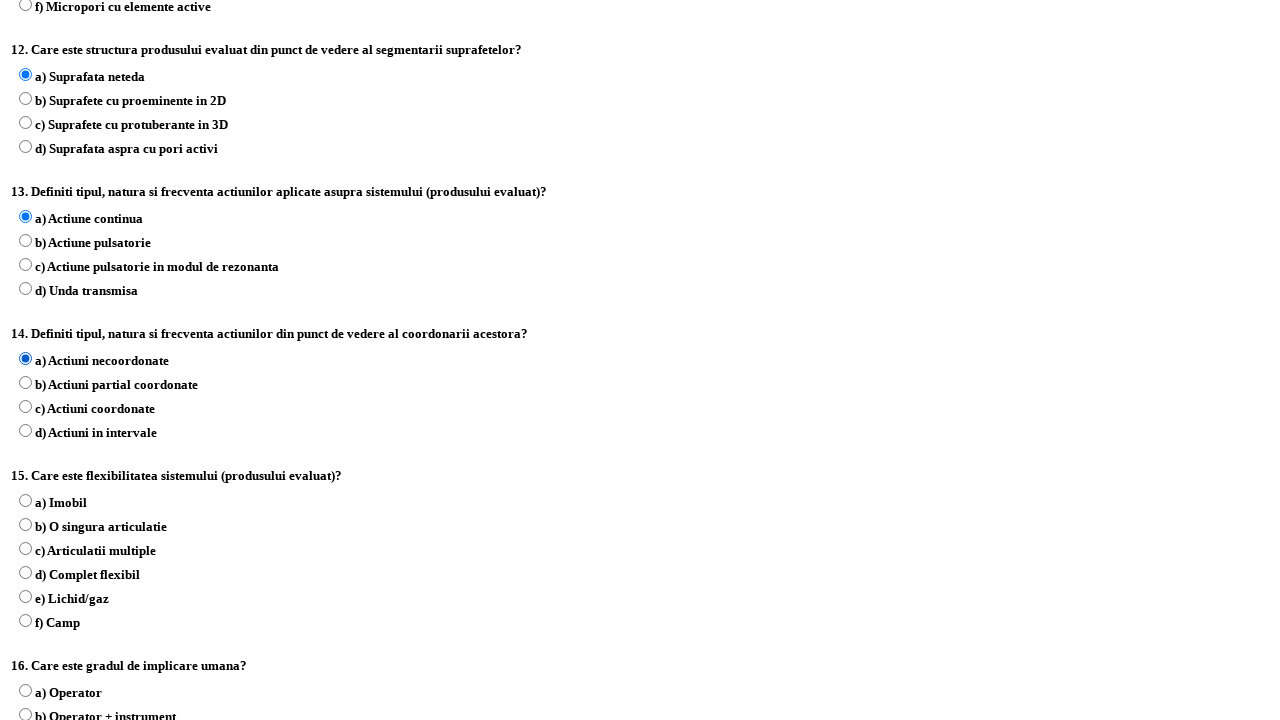

Clicked radio button/checkbox option for question 15 at (61, 502) on xpath=//table[@id='Q15']/tbody/tr/td/label
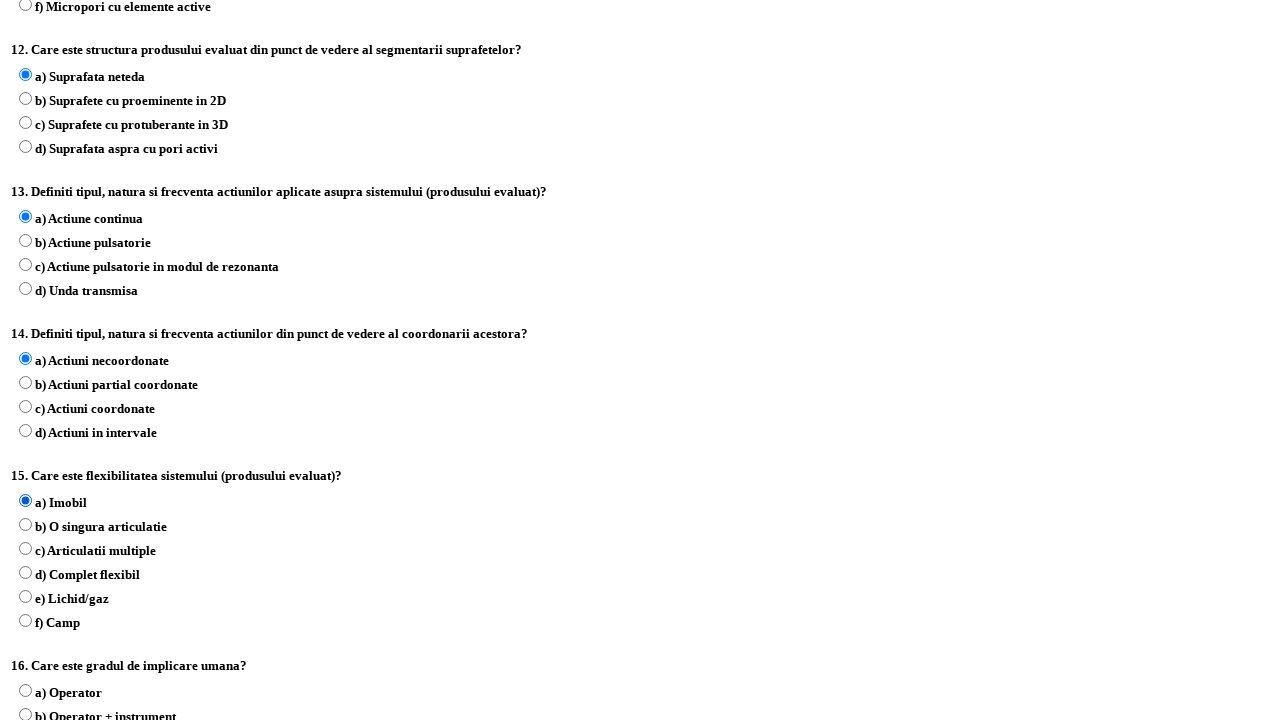

Clicked radio button/checkbox option for question 16 at (68, 692) on xpath=//table[@id='Q16']/tbody/tr/td/label
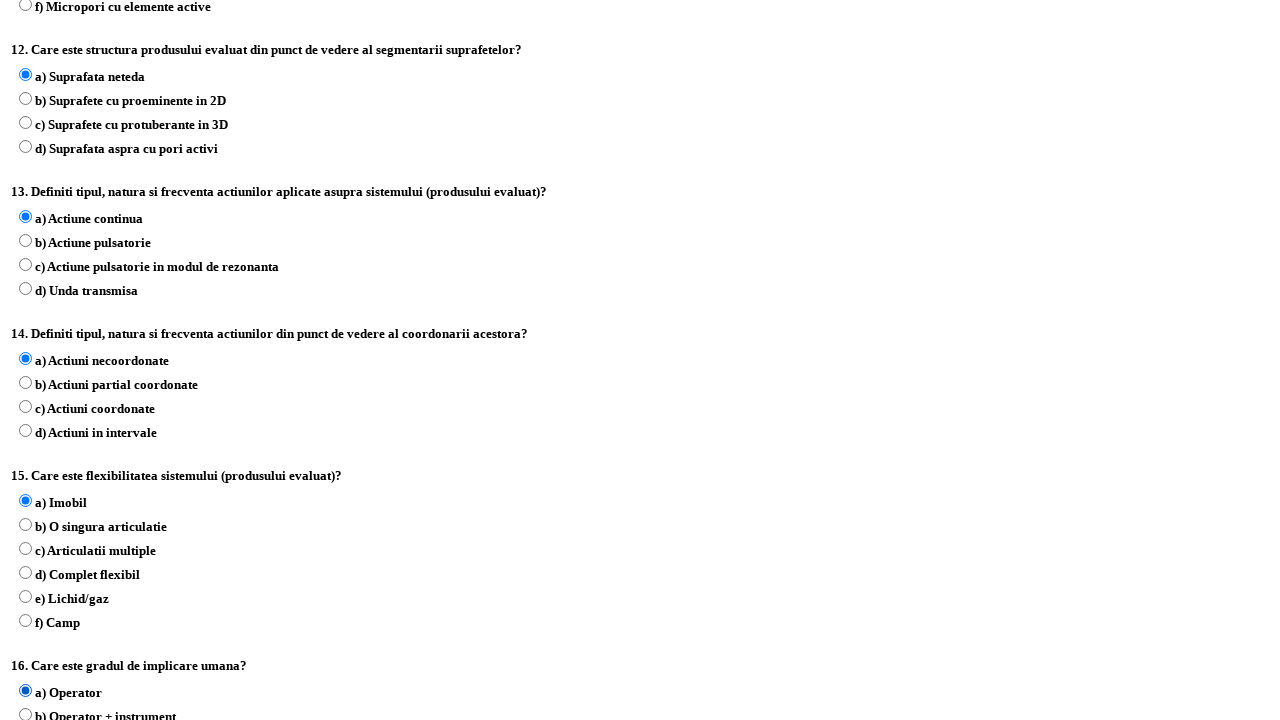

Clicked radio button/checkbox option for question 17 at (82, 360) on xpath=//table[@id='Q17']/tbody/tr/td/label
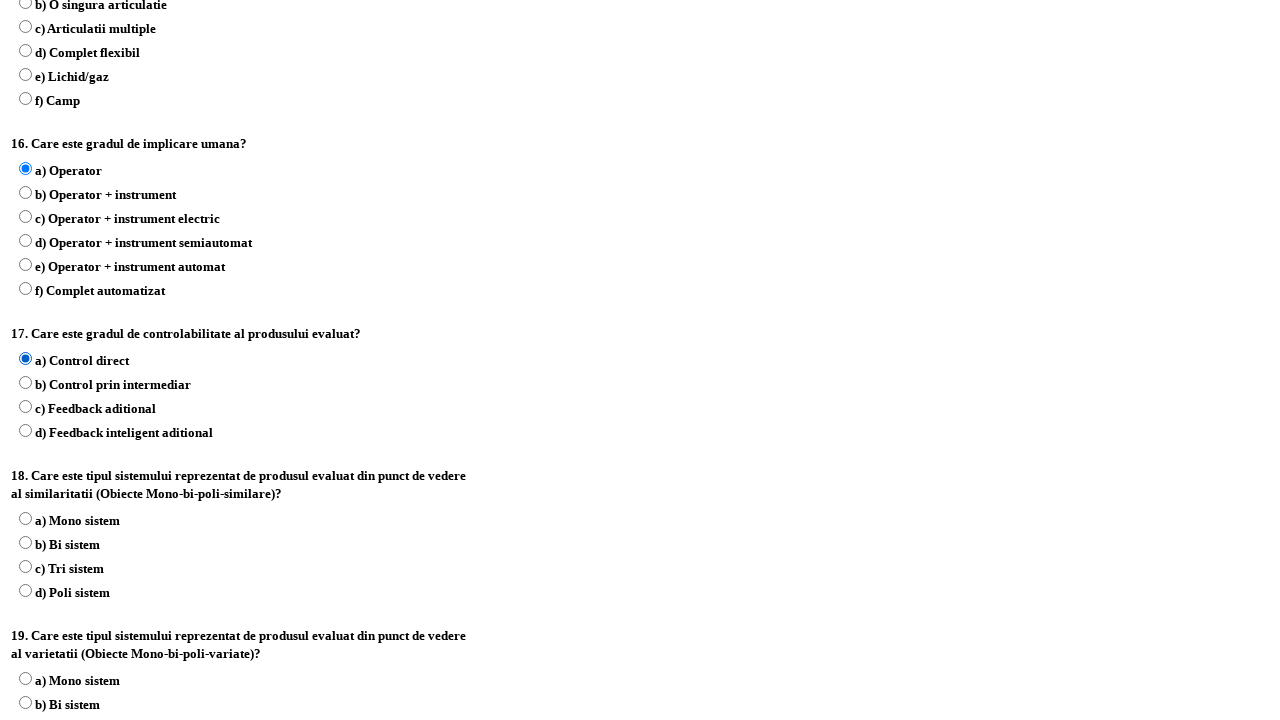

Clicked radio button/checkbox option for question 18 at (78, 520) on xpath=//table[@id='Q18']/tbody/tr/td/label
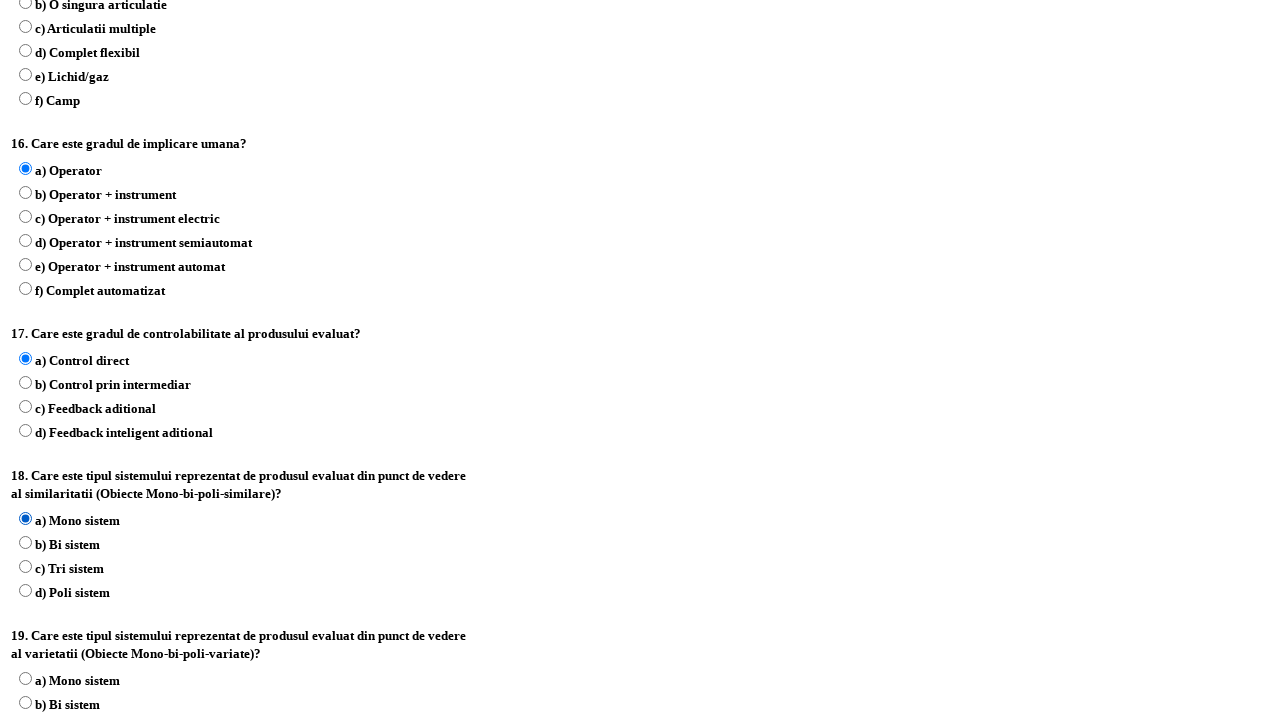

Clicked radio button/checkbox option for question 19 at (78, 680) on xpath=//table[@id='Q19']/tbody/tr/td/label
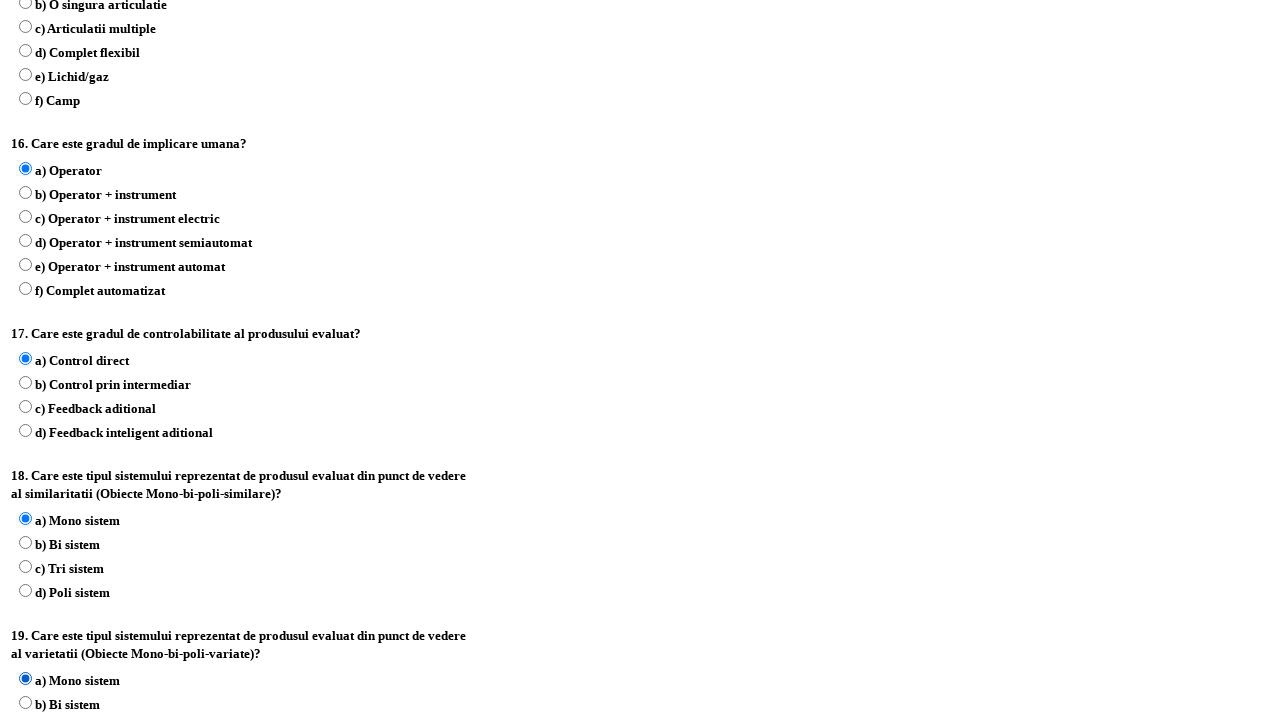

Clicked radio button/checkbox option for question 20 at (167, 360) on xpath=//table[@id='Q20']/tbody/tr/td/label
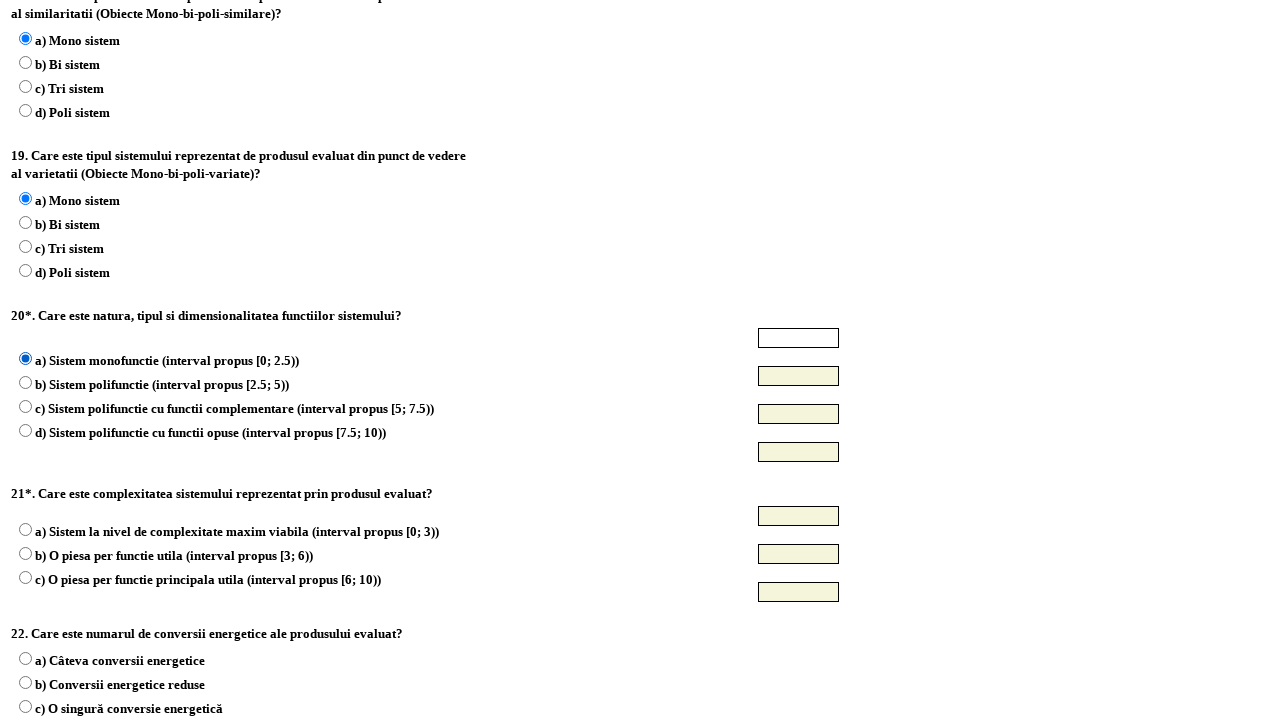

Filled text field for question 20 with value '2' on #tb_20_a
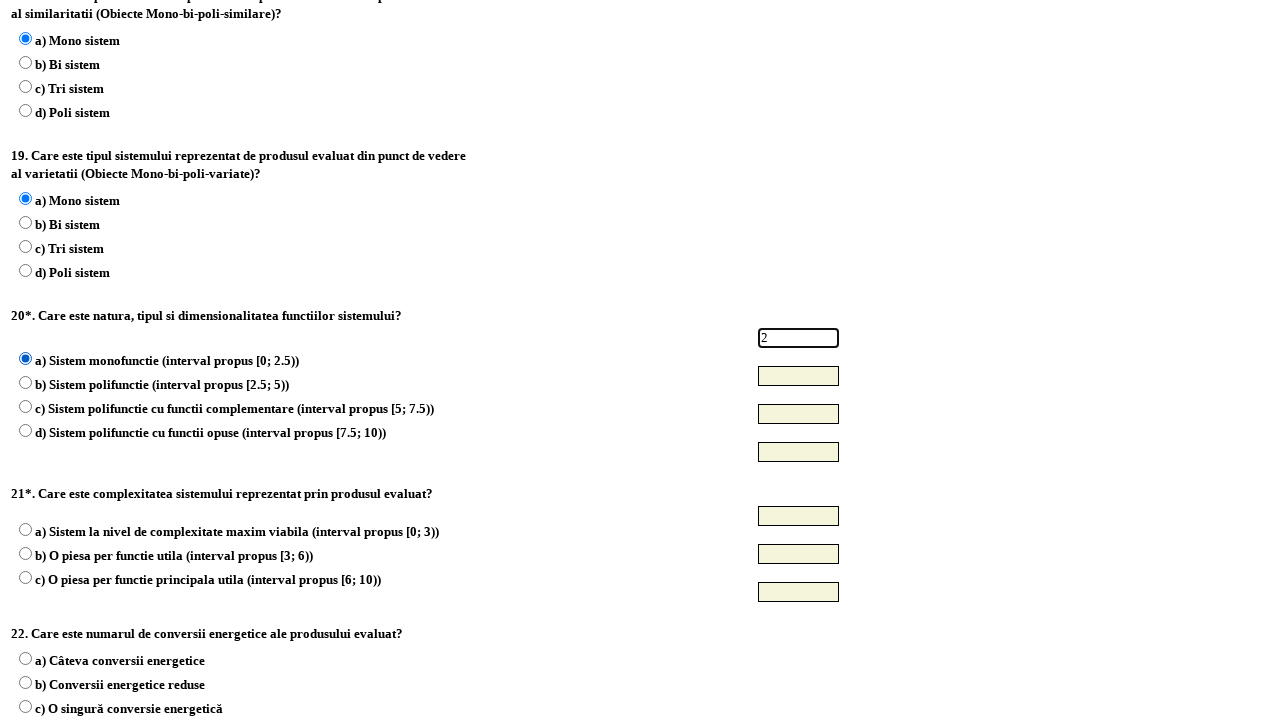

Clicked radio button/checkbox option for question 21 at (237, 532) on xpath=//table[@id='Q21']/tbody/tr/td/label
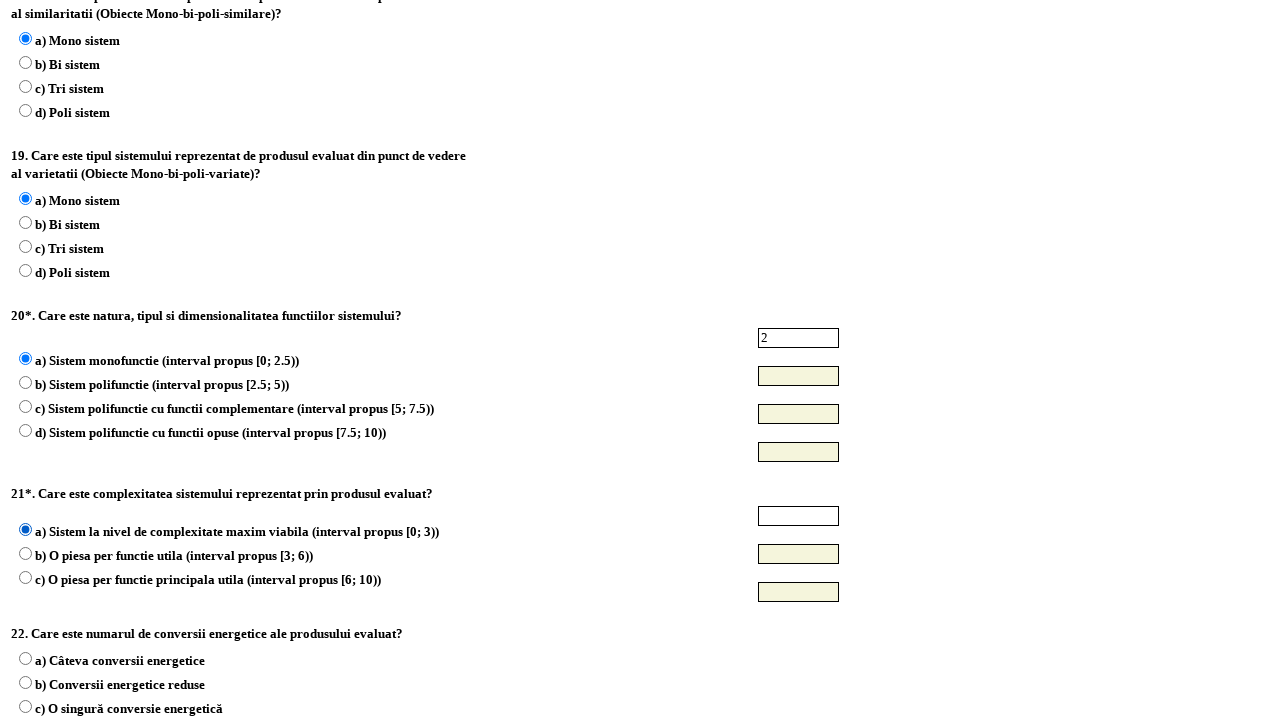

Filled text field for question 21 with value '2' on #tb_21_a
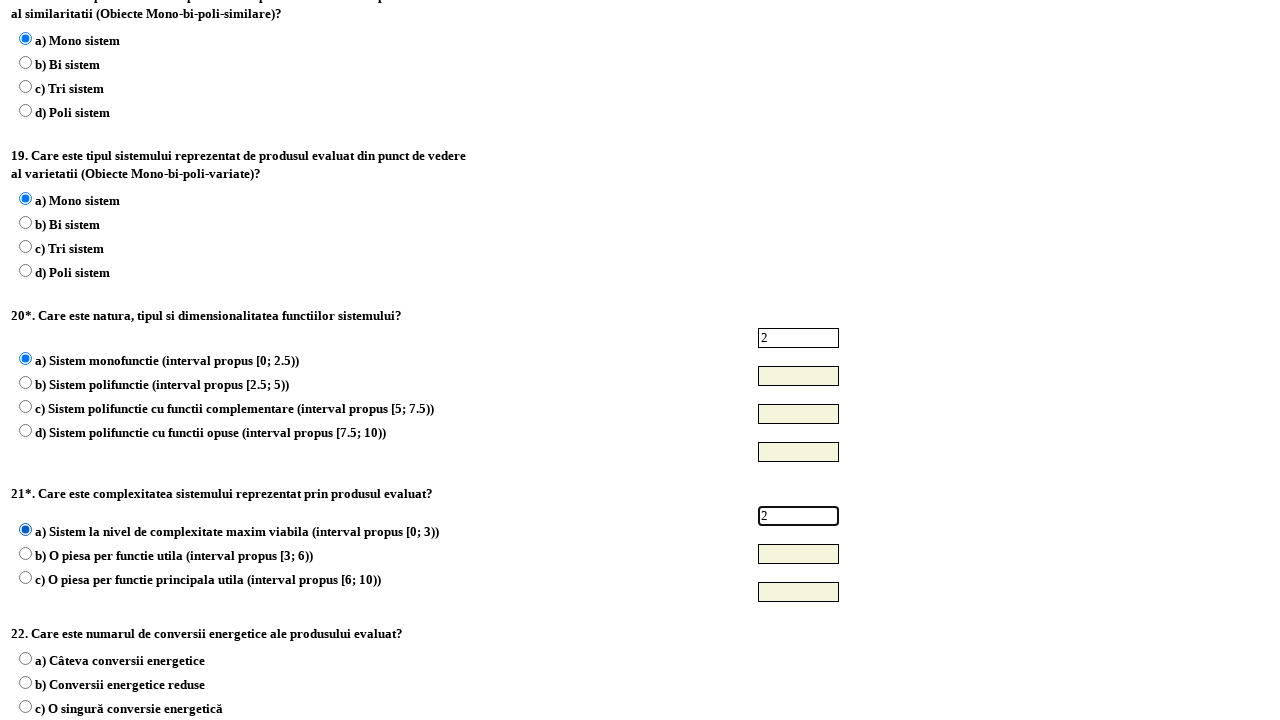

Clicked radio button/checkbox option for question 22 at (120, 660) on xpath=//table[@id='Q22']/tbody/tr/td/label
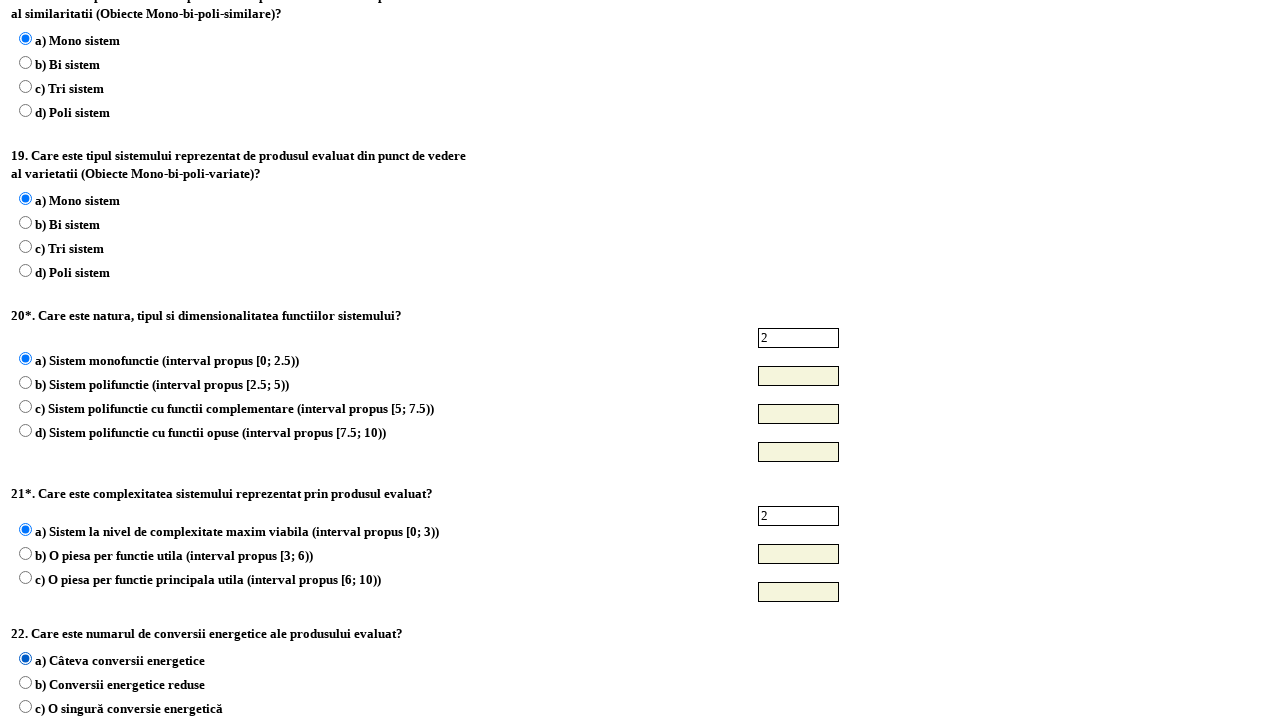

Clicked radio button/checkbox option for question 23 at (154, 360) on xpath=//table[@id='Q23']/tbody/tr/td/label
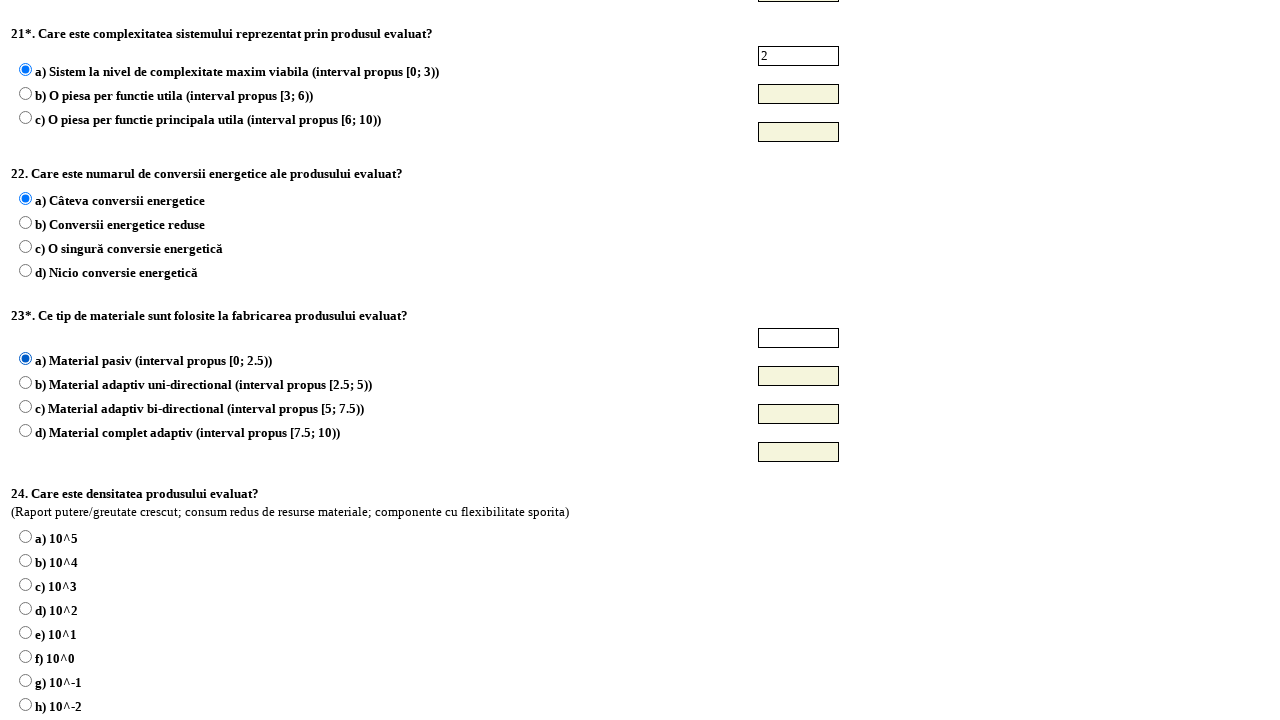

Filled text field for question 23 with value '2' on #tb_23_a
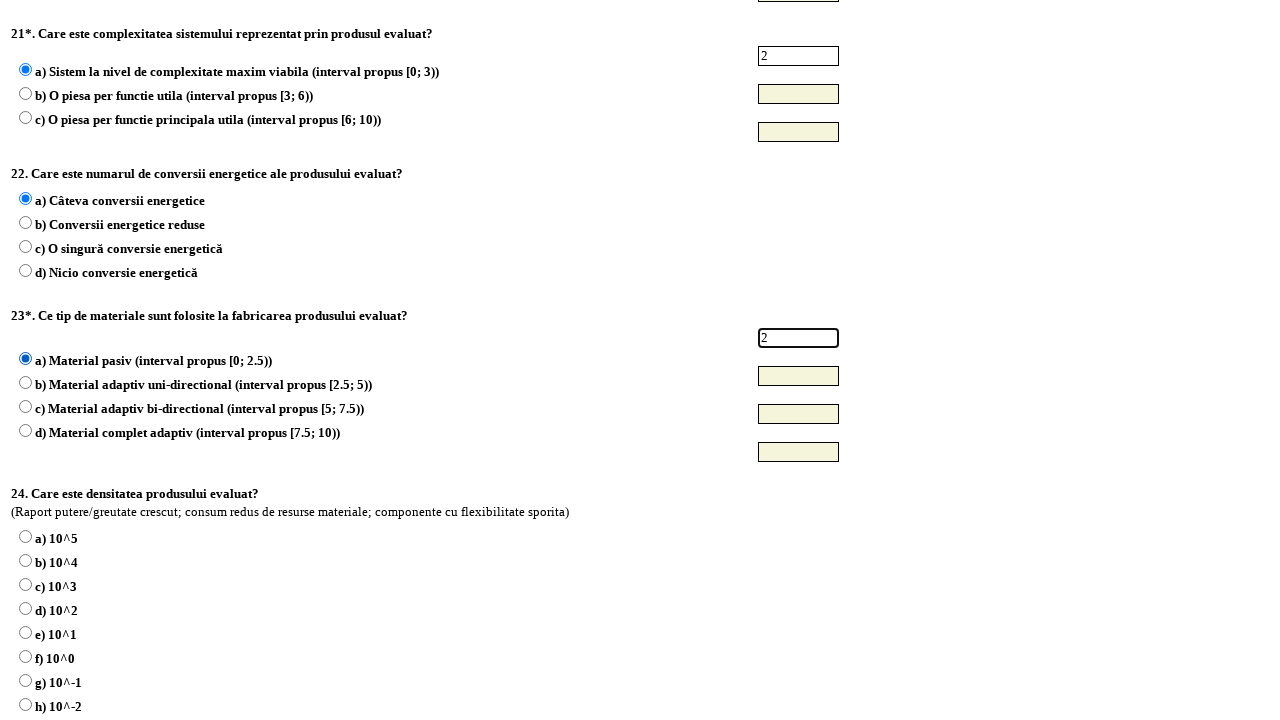

Clicked radio button/checkbox option for question 24 at (56, 538) on xpath=//table[@id='Q24']/tbody/tr/td/label
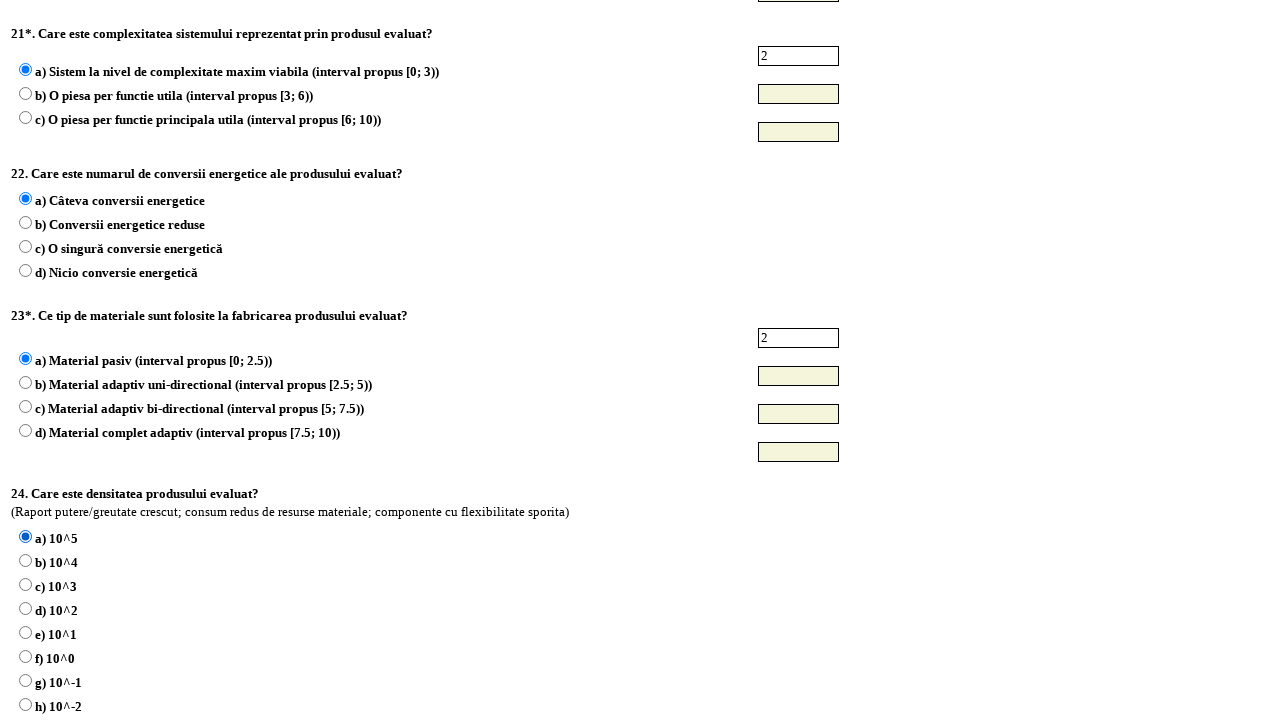

Clicked radio button/checkbox option for question 25 at (56, 360) on xpath=//table[@id='Q25']/tbody/tr/td/label
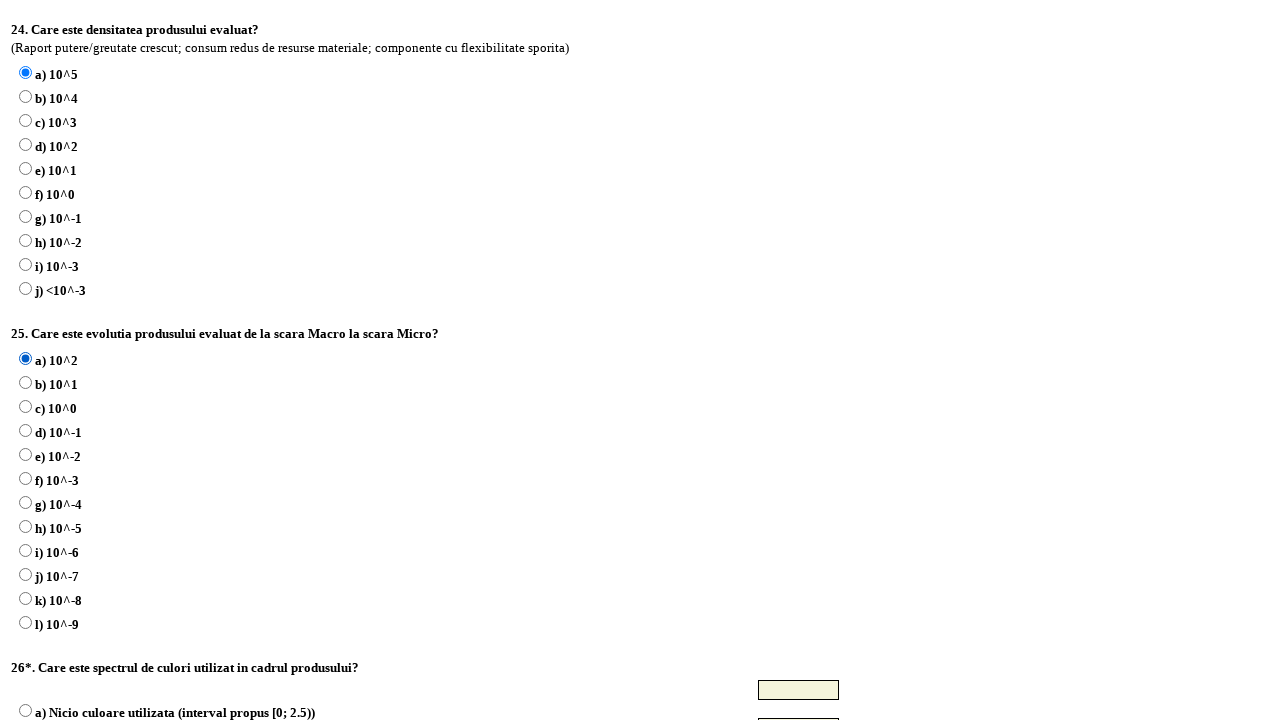

Clicked radio button/checkbox option for question 26 at (175, 712) on xpath=//table[@id='Q26']/tbody/tr/td/label
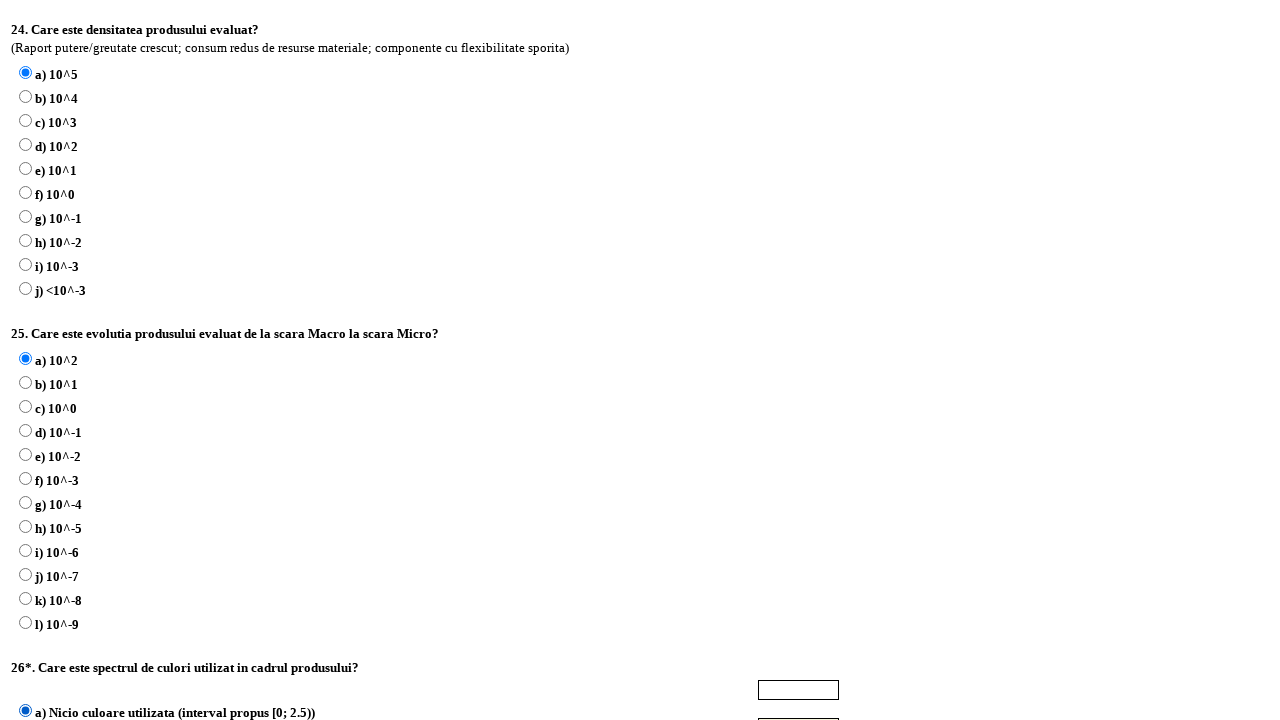

Filled text field for question 26 with value '2' on #tb_26_a
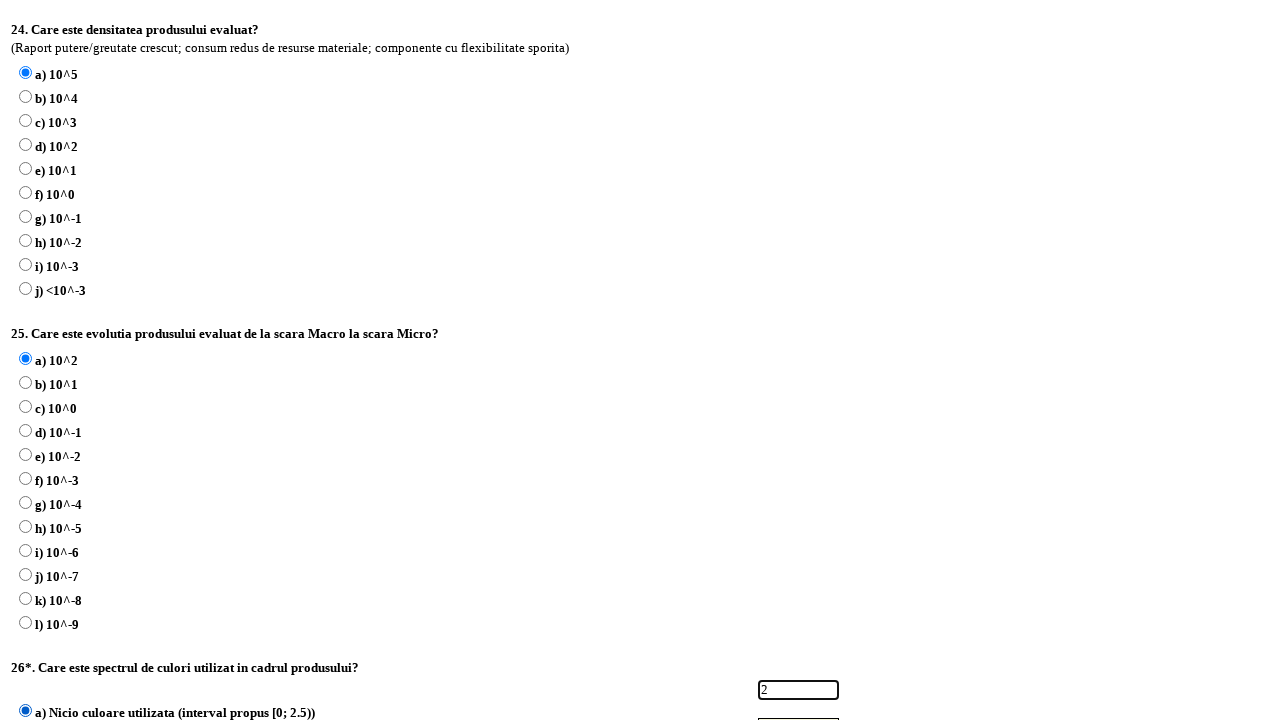

Clicked radio button/checkbox option for question 27 at (150, 360) on xpath=//table[@id='Q27']/tbody/tr/td/label
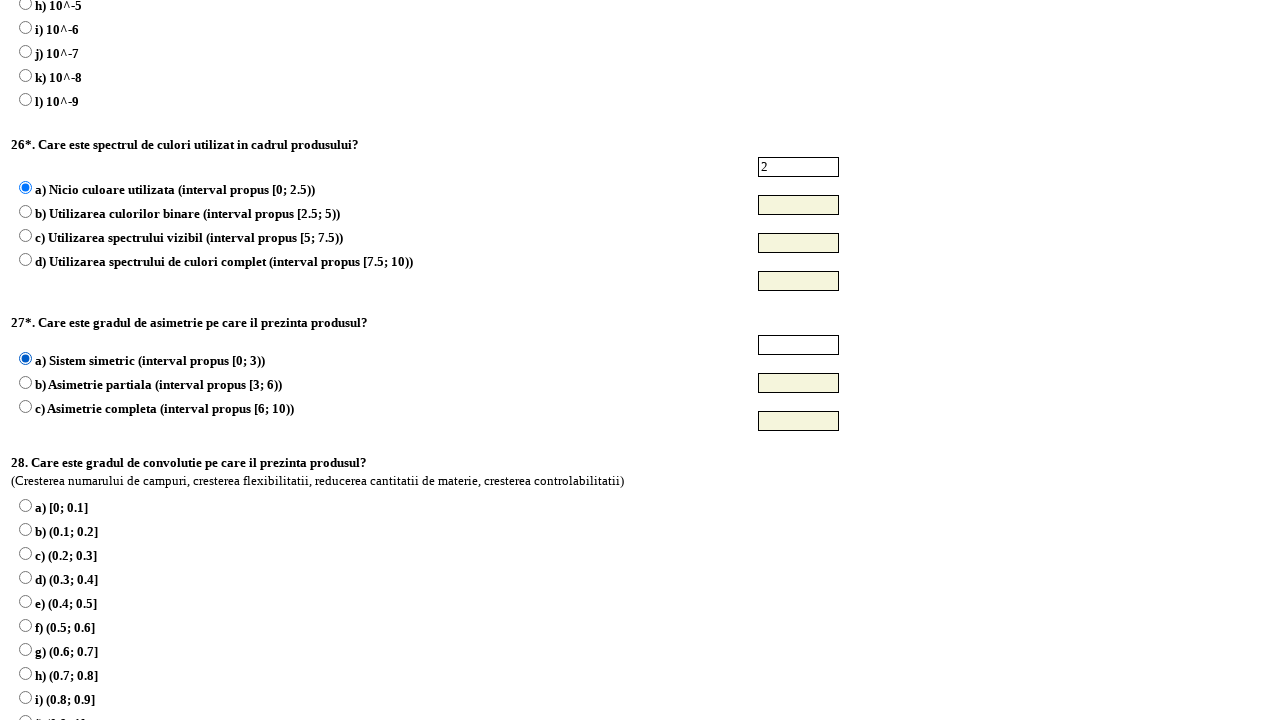

Filled text field for question 27 with value '2' on #tb_27_a
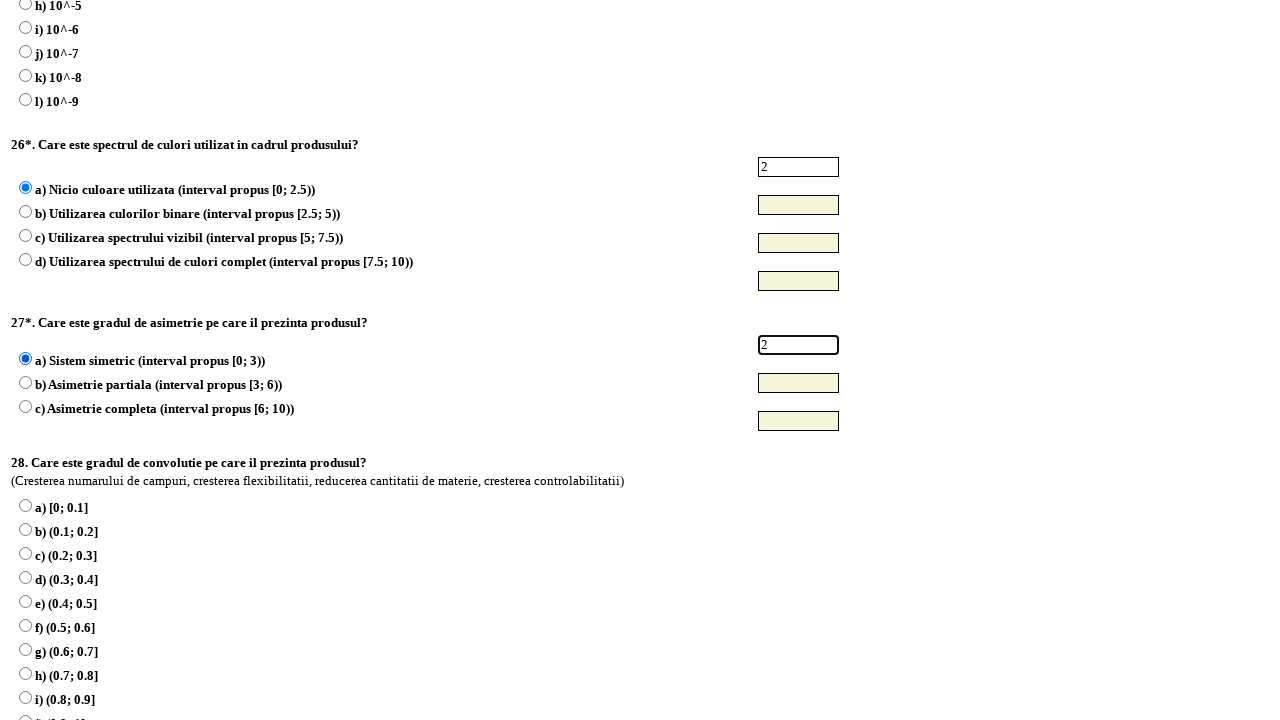

Clicked radio button/checkbox option for question 28 at (62, 508) on xpath=//table[@id='Q28']/tbody/tr/td/label
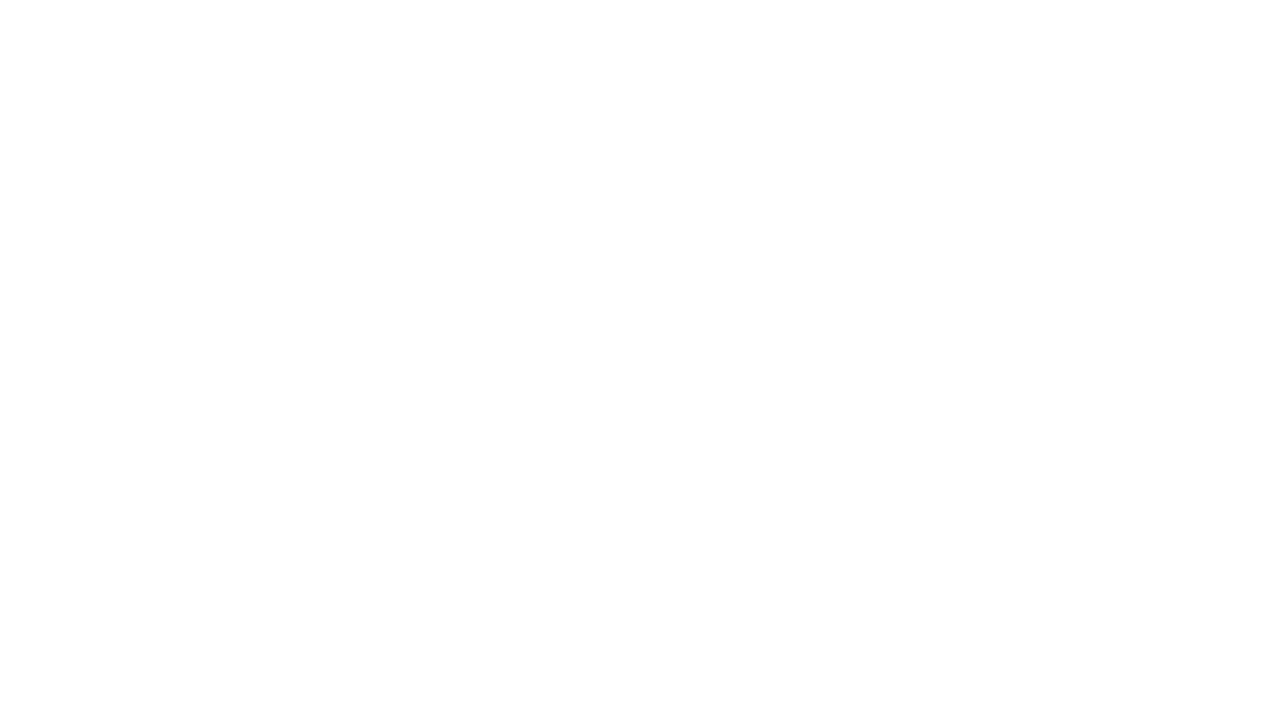

Clicked Button1 to submit the recycling questionnaire form at (51, 624) on #Button1
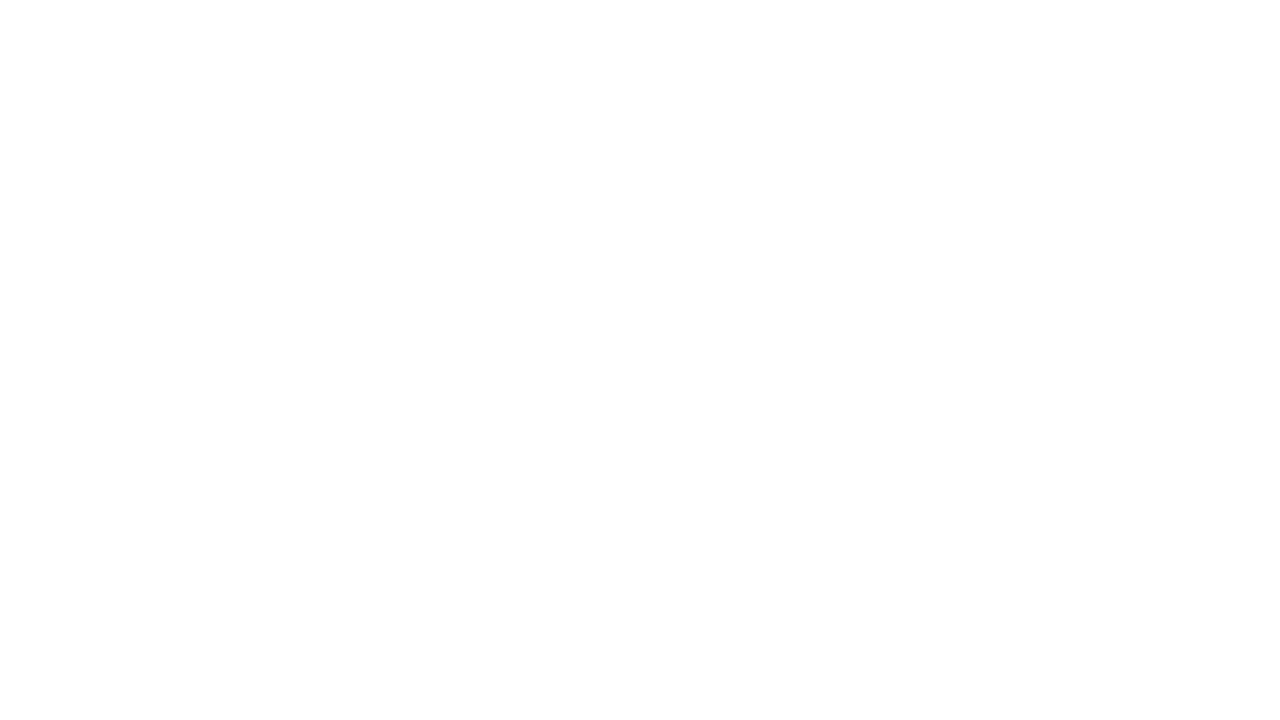

Set up alert dialog handler to accept dialogs
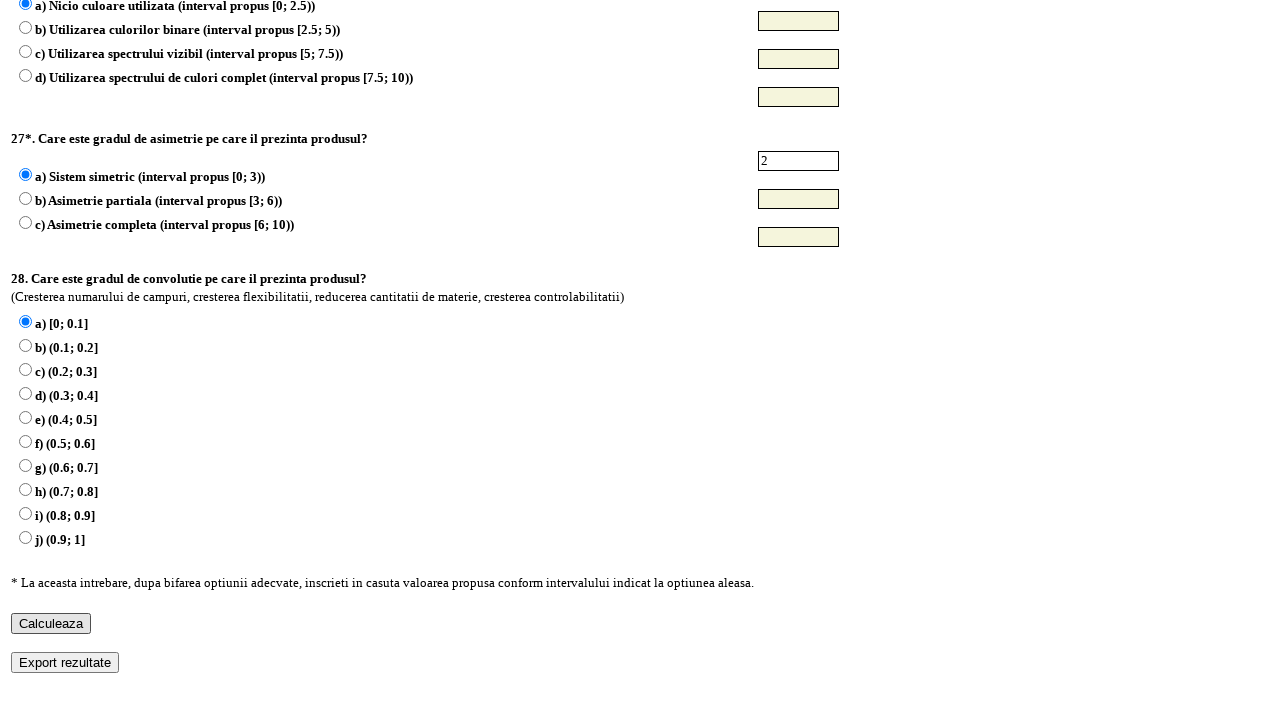

Clicked Button2 to complete the recycling questionnaire process at (65, 662) on #Button2
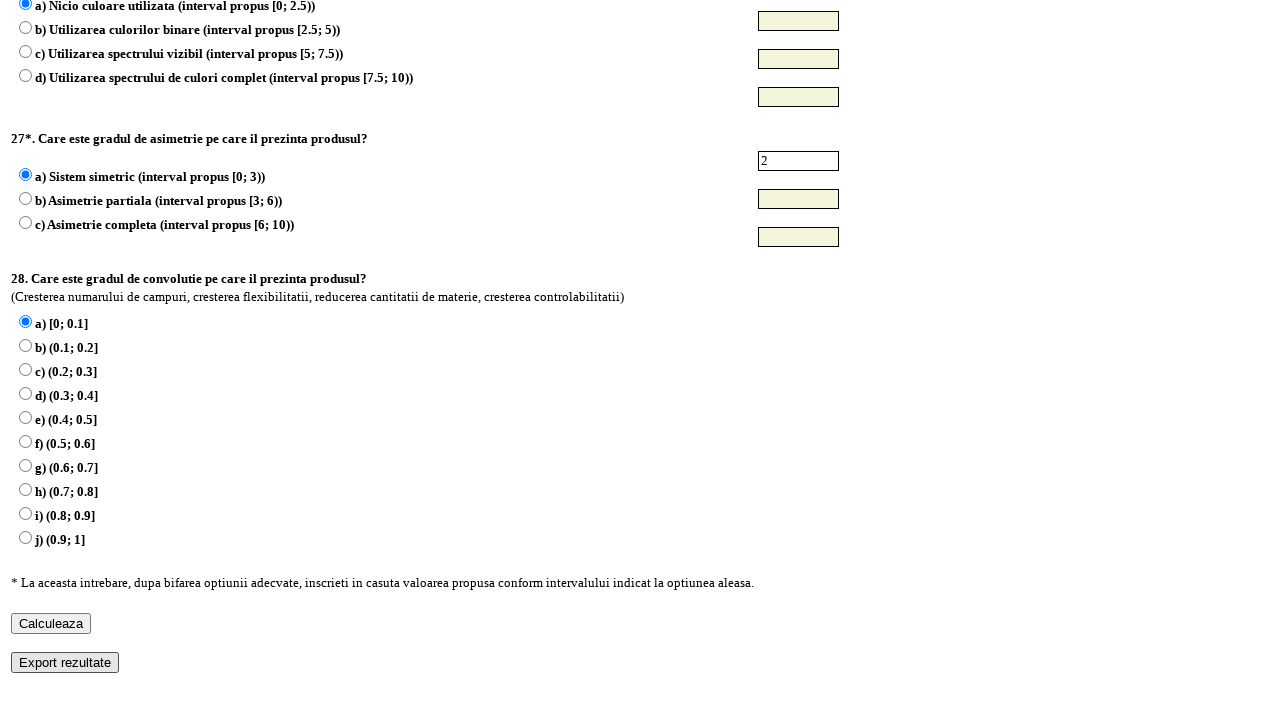

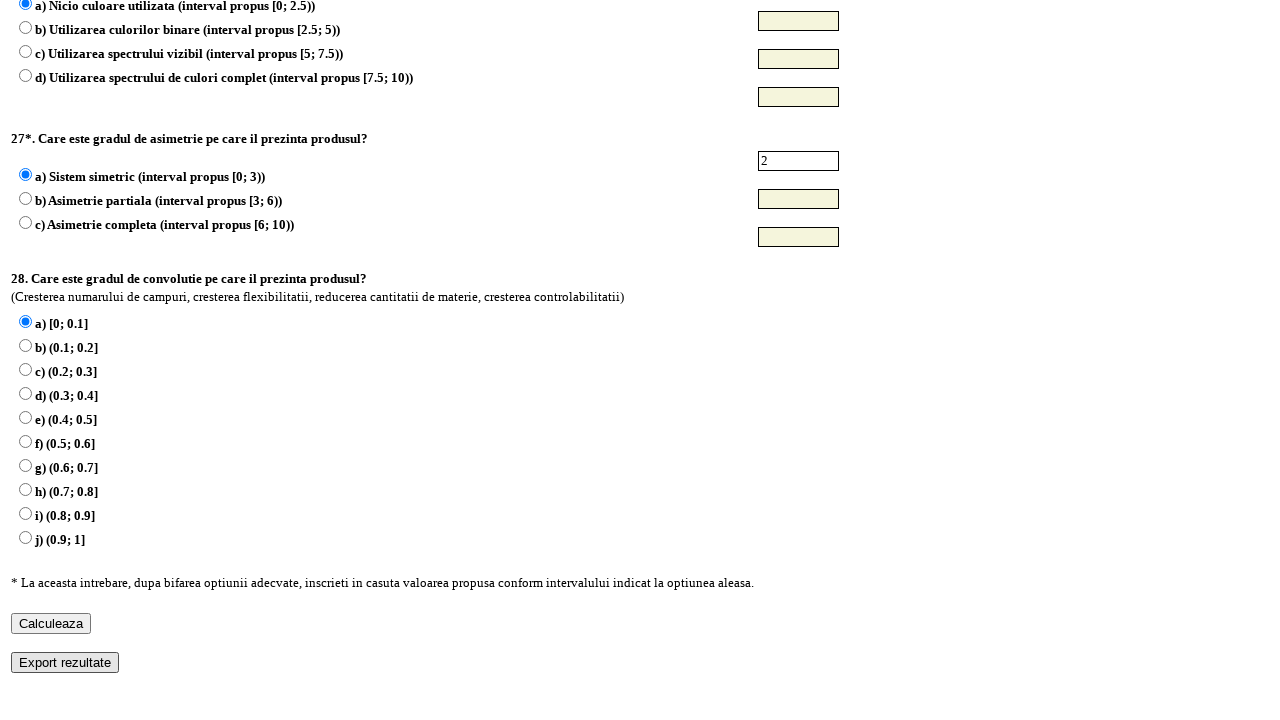